Tests adding 10 records to a web table by filling in name, age, and country fields with random data and clicking the Add Record button for each entry.

Starting URL: https://claruswaysda.github.io/addRecordWebTable.html

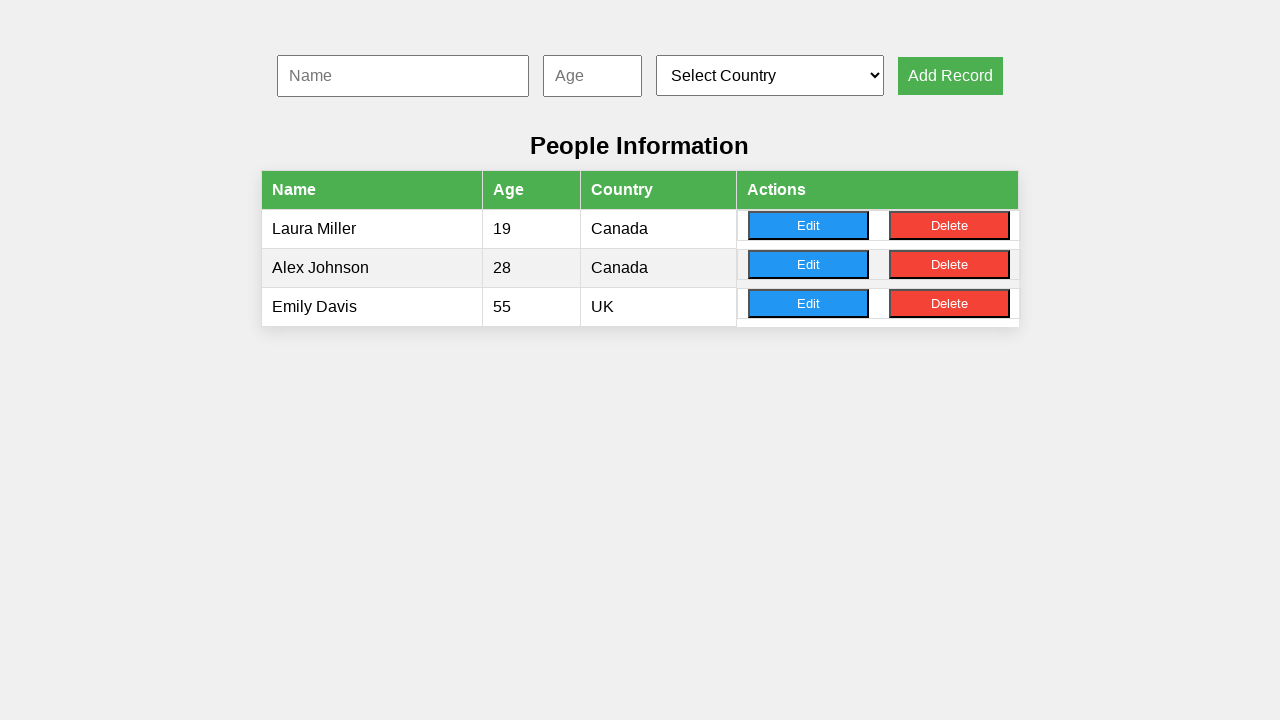

Shuffled list of first names for random selection
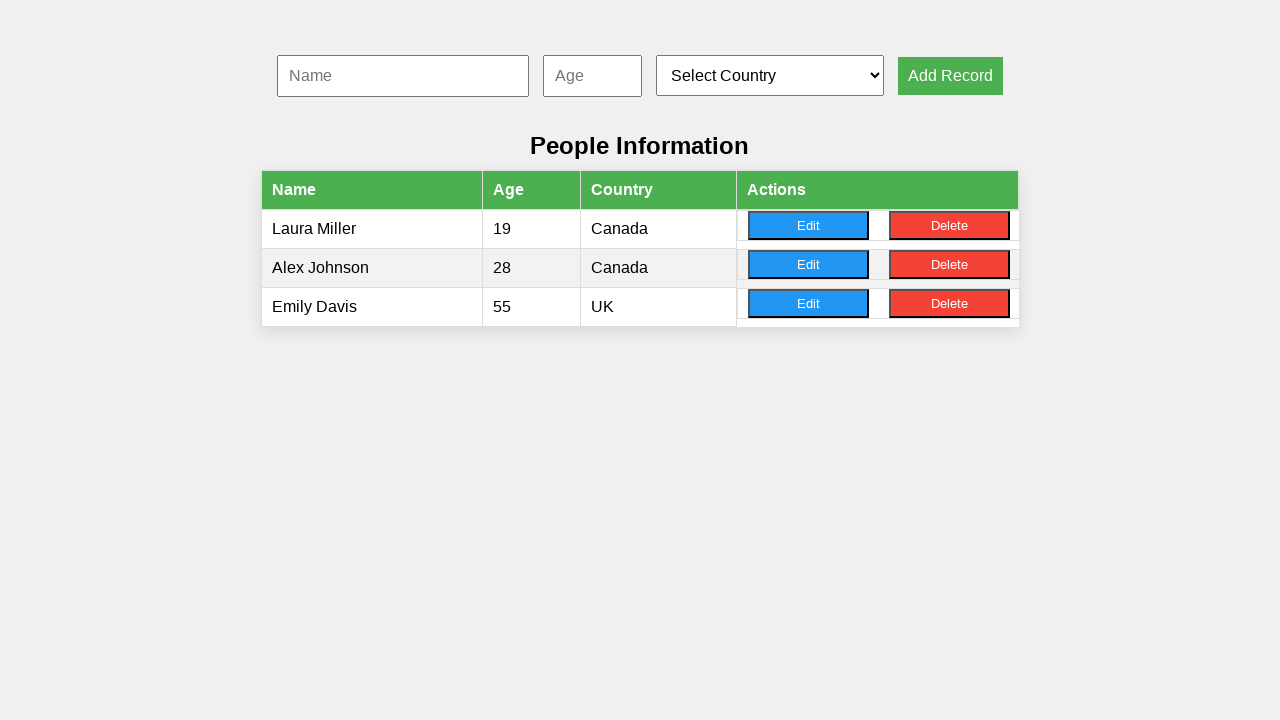

Filled name input with 'Sophia' for record 1 on #nameInput
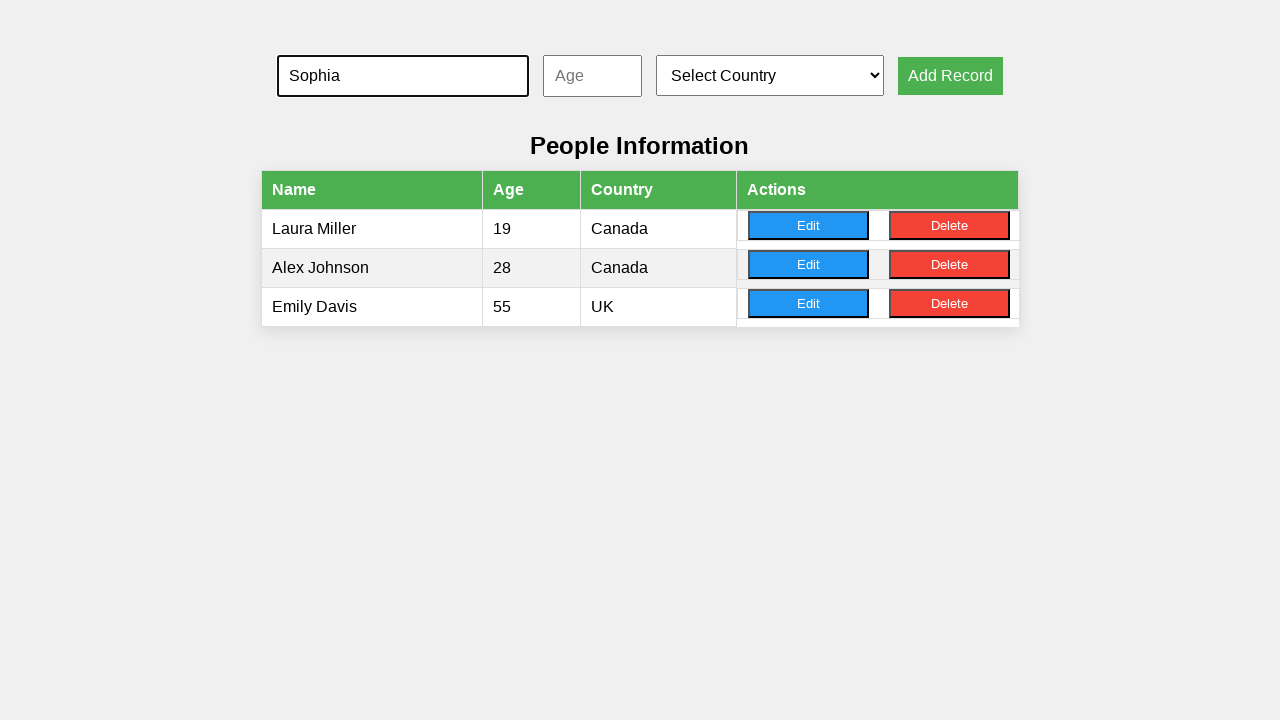

Filled age input with '39' for record 1 on #ageInput
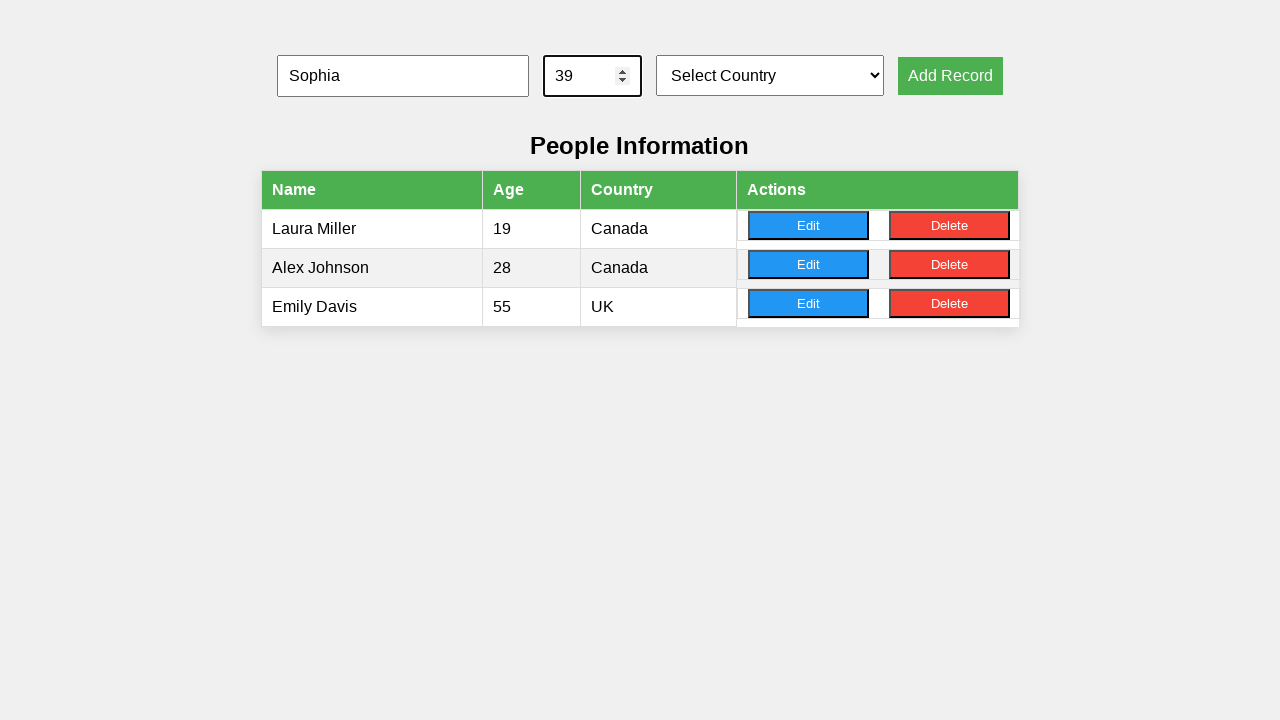

Selected country at index 1 for record 1 on #countrySelect
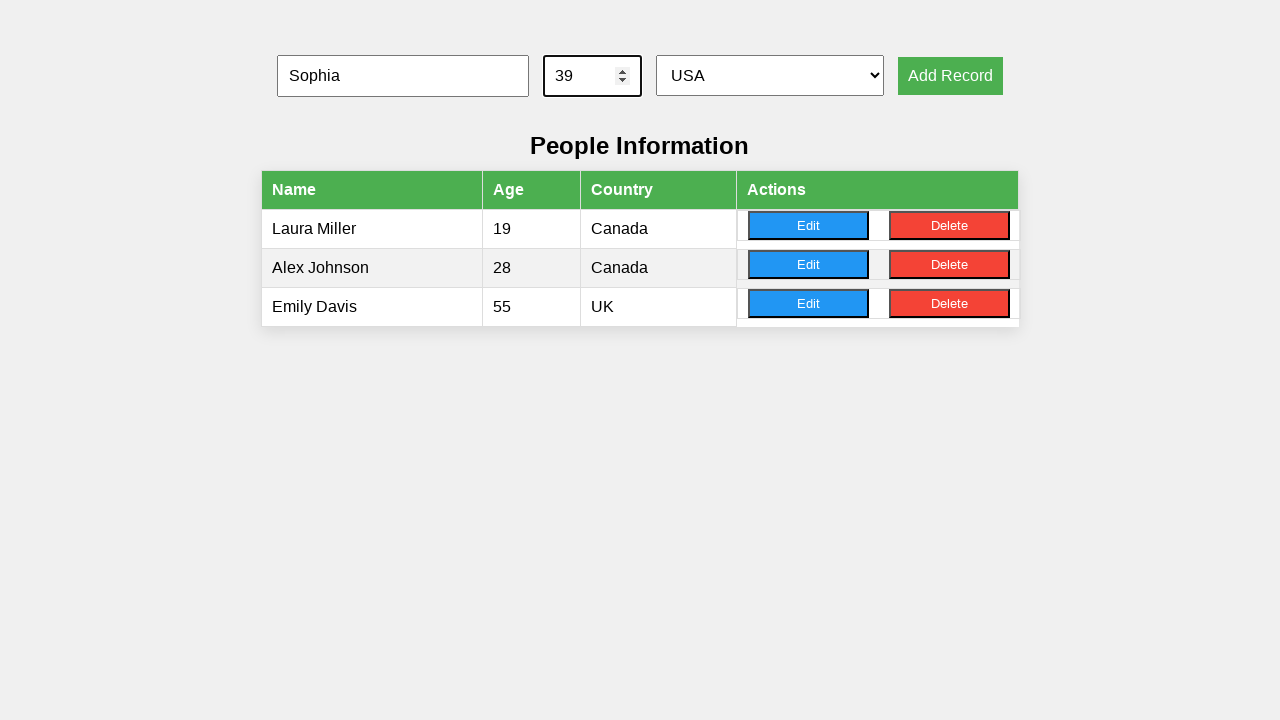

Clicked Add Record button for record 1 at (950, 76) on xpath=//button[text()='Add Record']
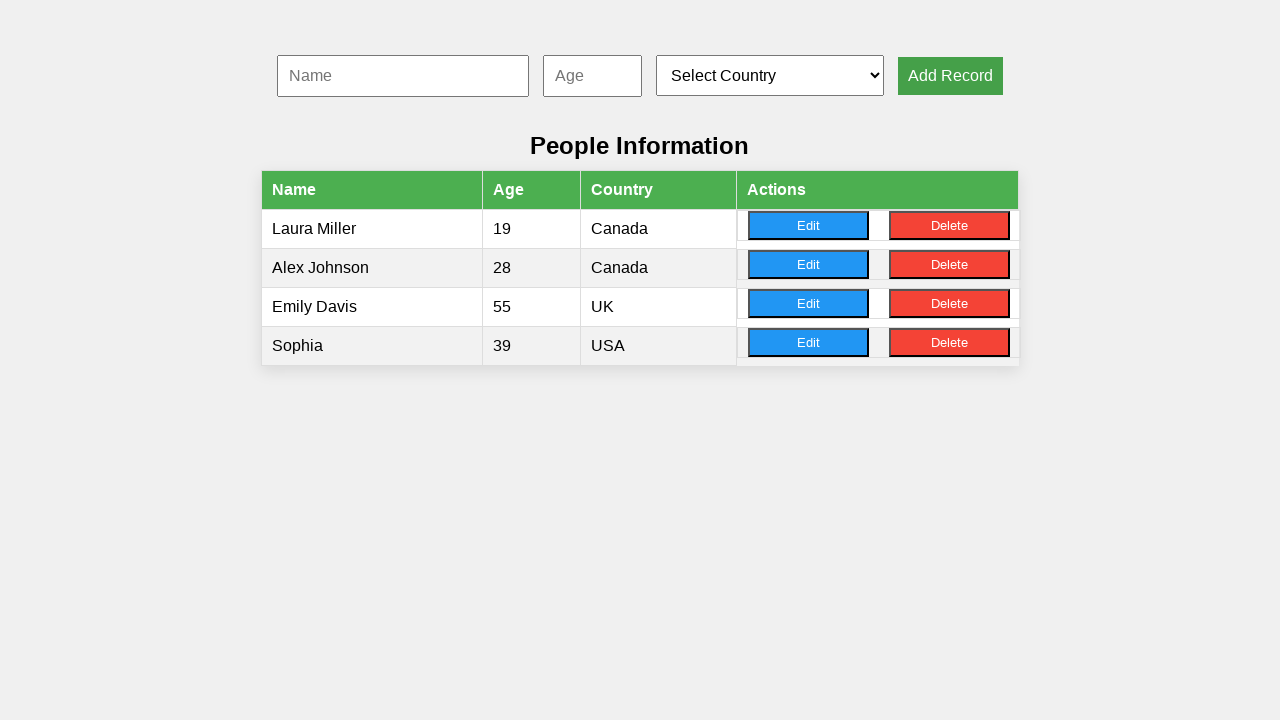

Filled name input with 'Charlotte' for record 2 on #nameInput
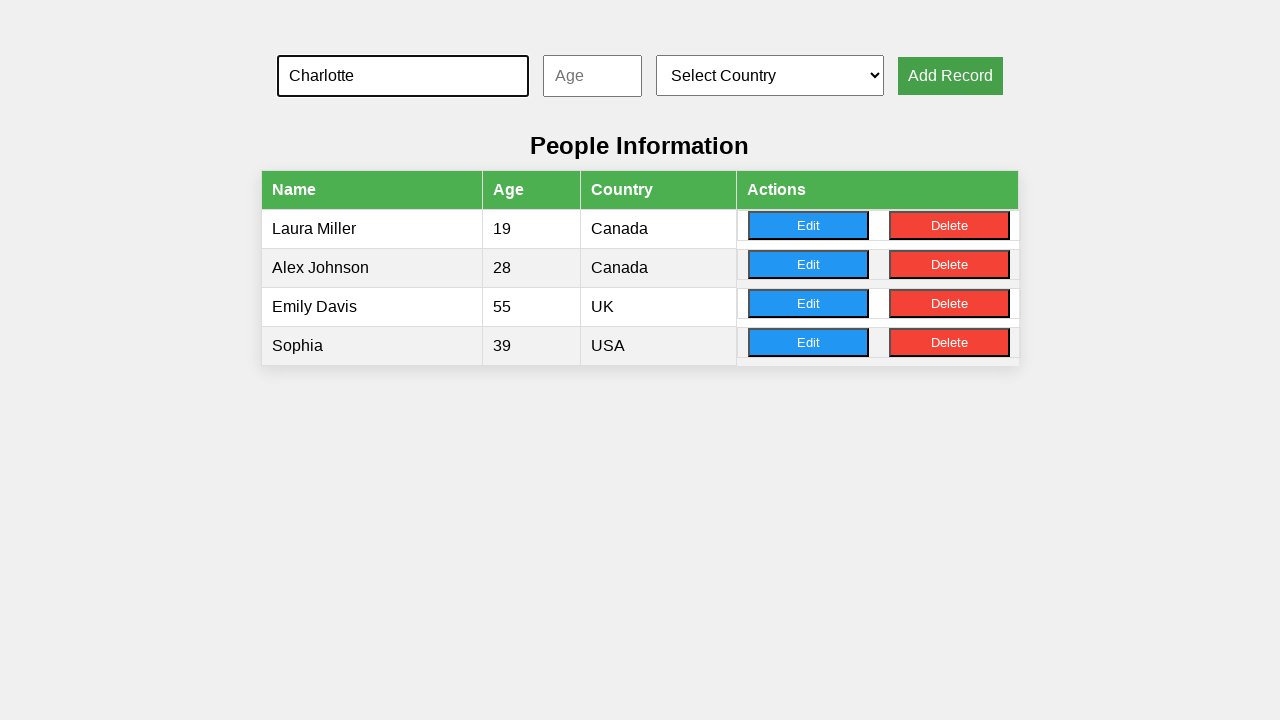

Filled age input with '35' for record 2 on #ageInput
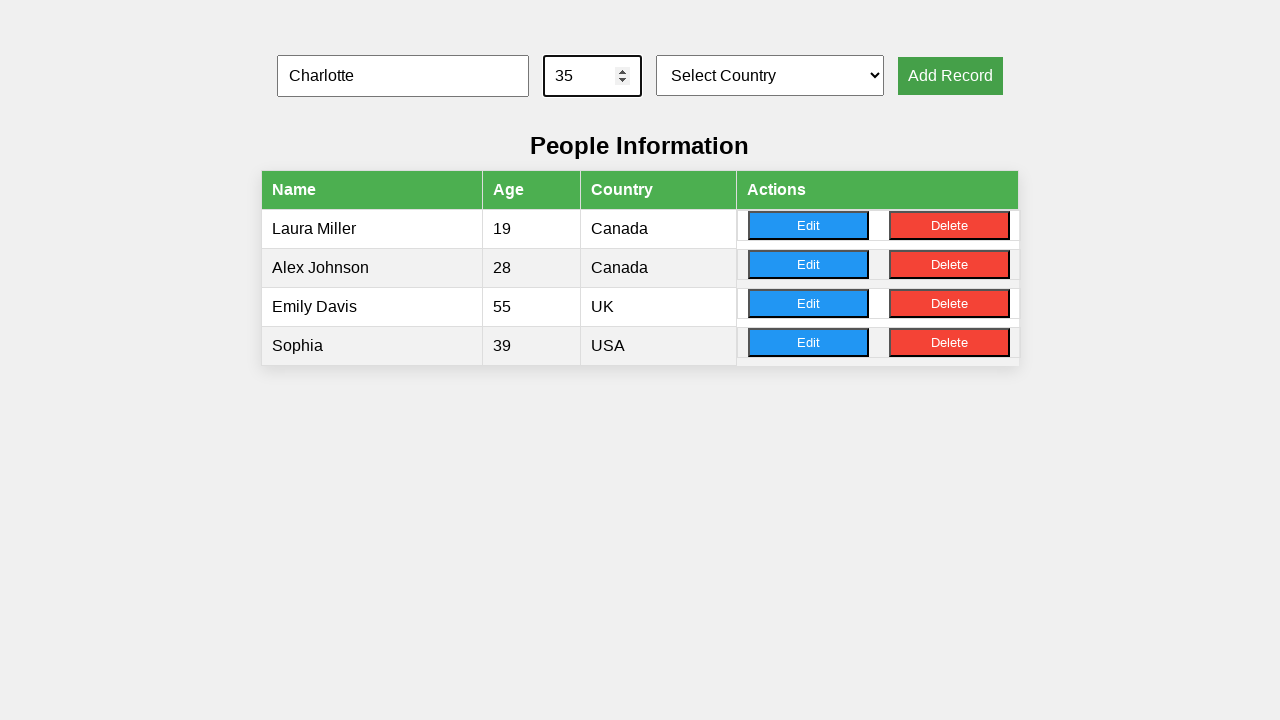

Selected country at index 1 for record 2 on #countrySelect
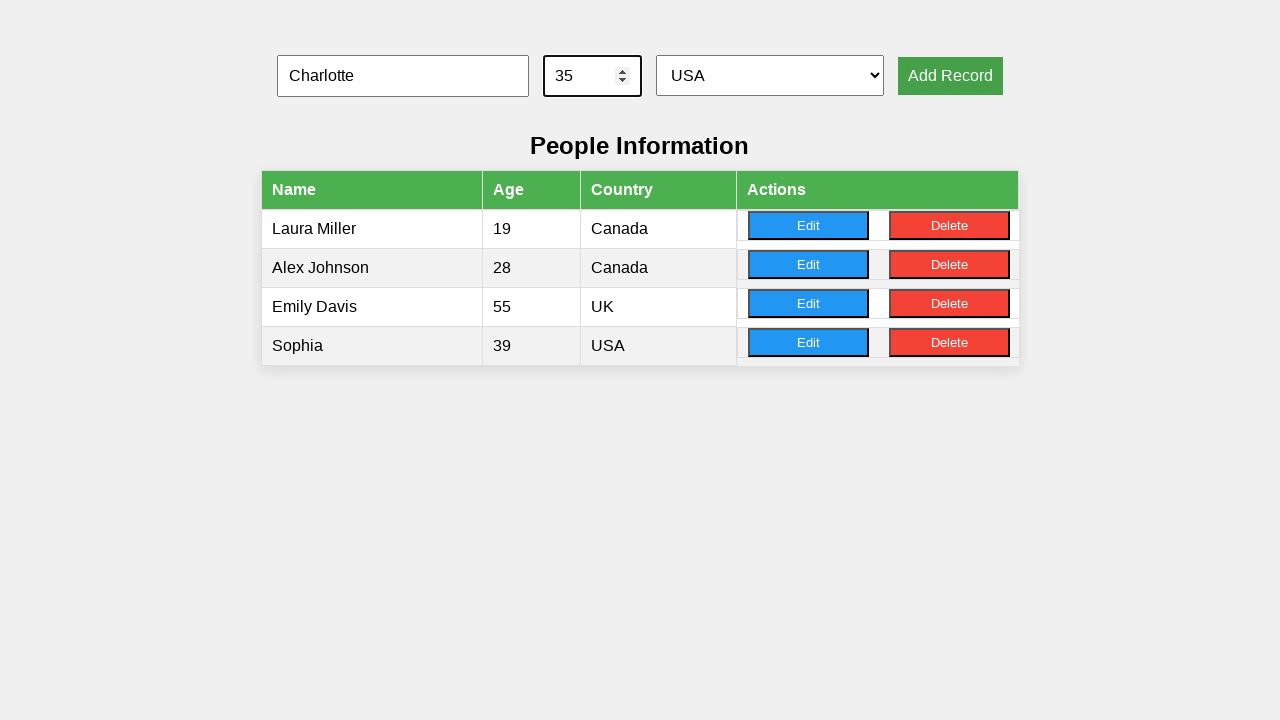

Clicked Add Record button for record 2 at (950, 76) on xpath=//button[text()='Add Record']
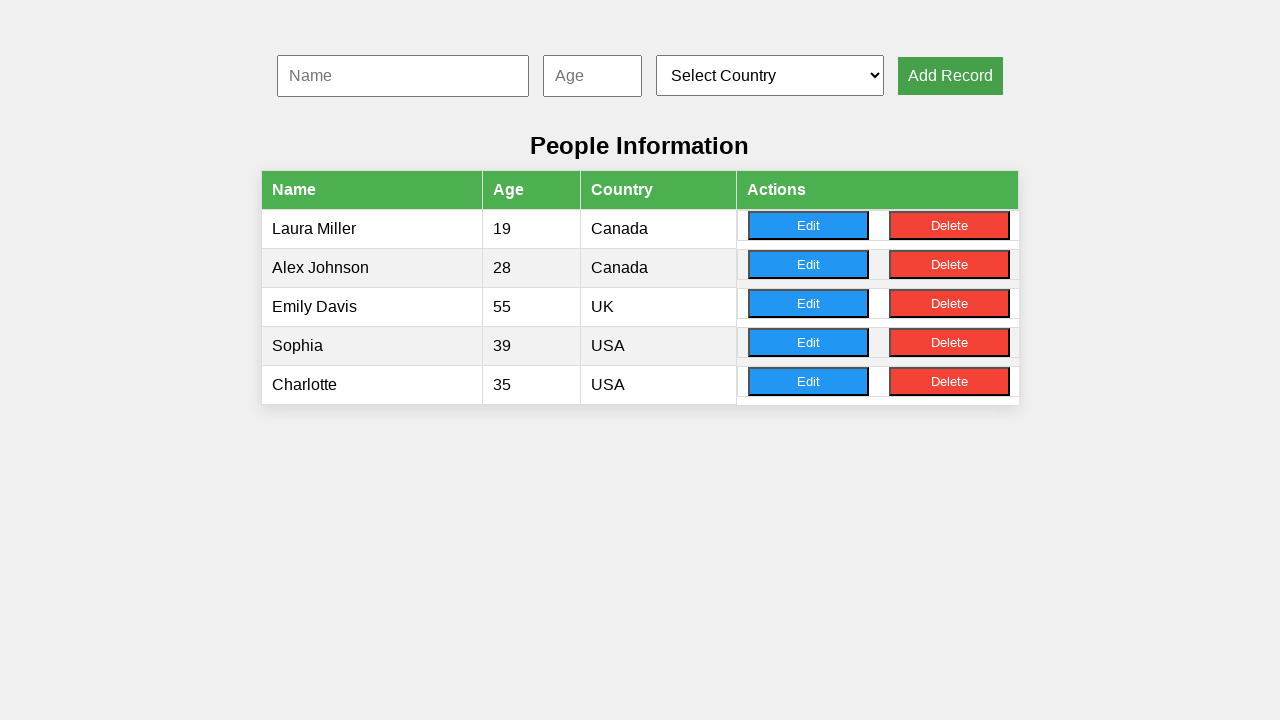

Filled name input with 'Isabella' for record 3 on #nameInput
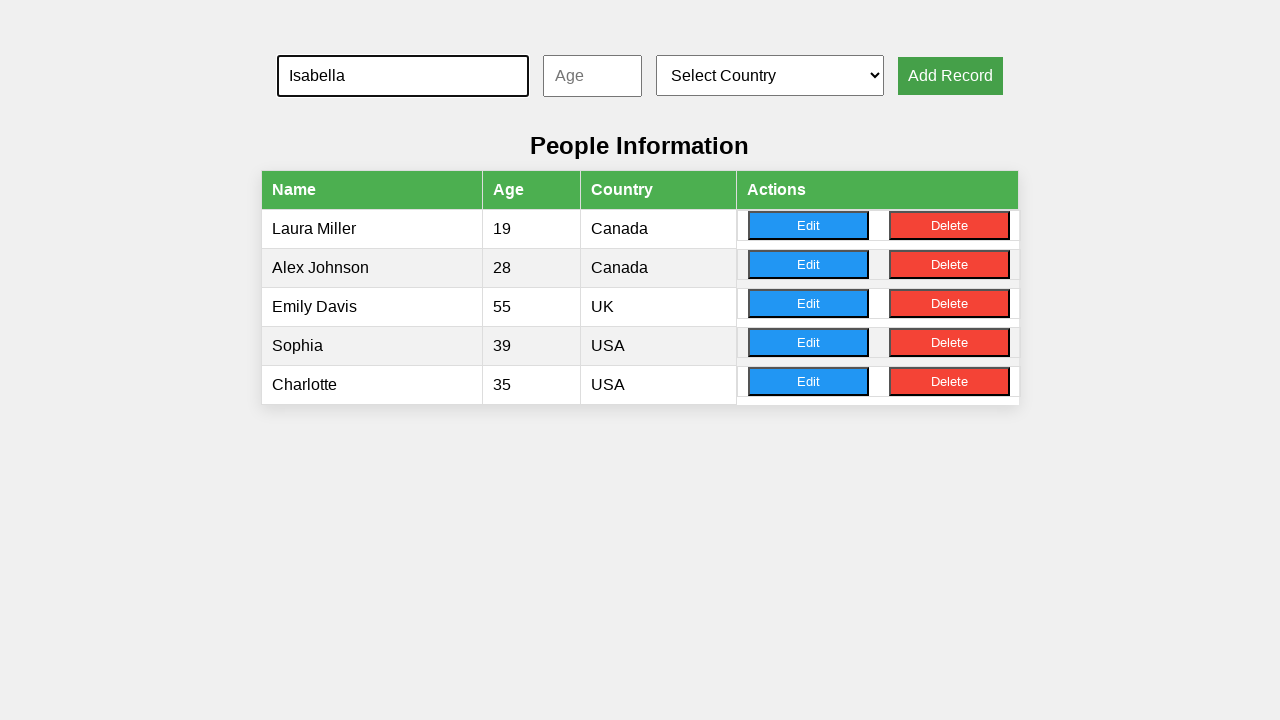

Filled age input with '26' for record 3 on #ageInput
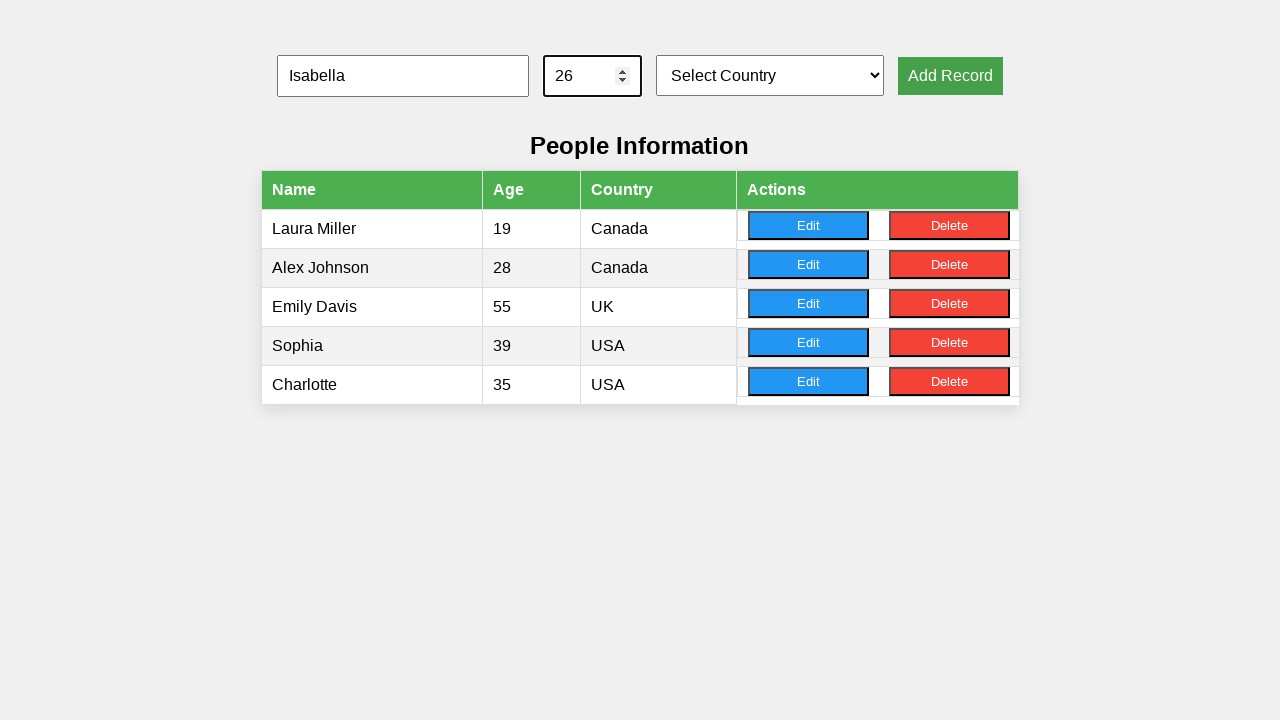

Selected country at index 4 for record 3 on #countrySelect
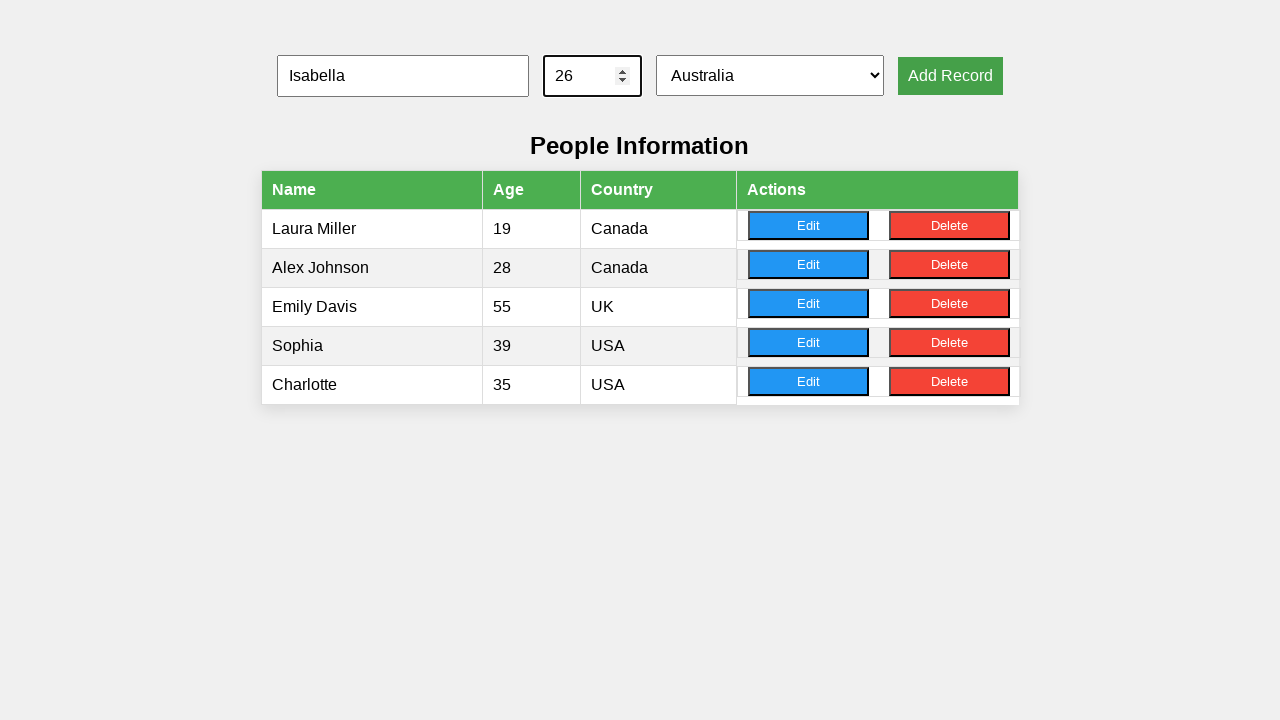

Clicked Add Record button for record 3 at (950, 76) on xpath=//button[text()='Add Record']
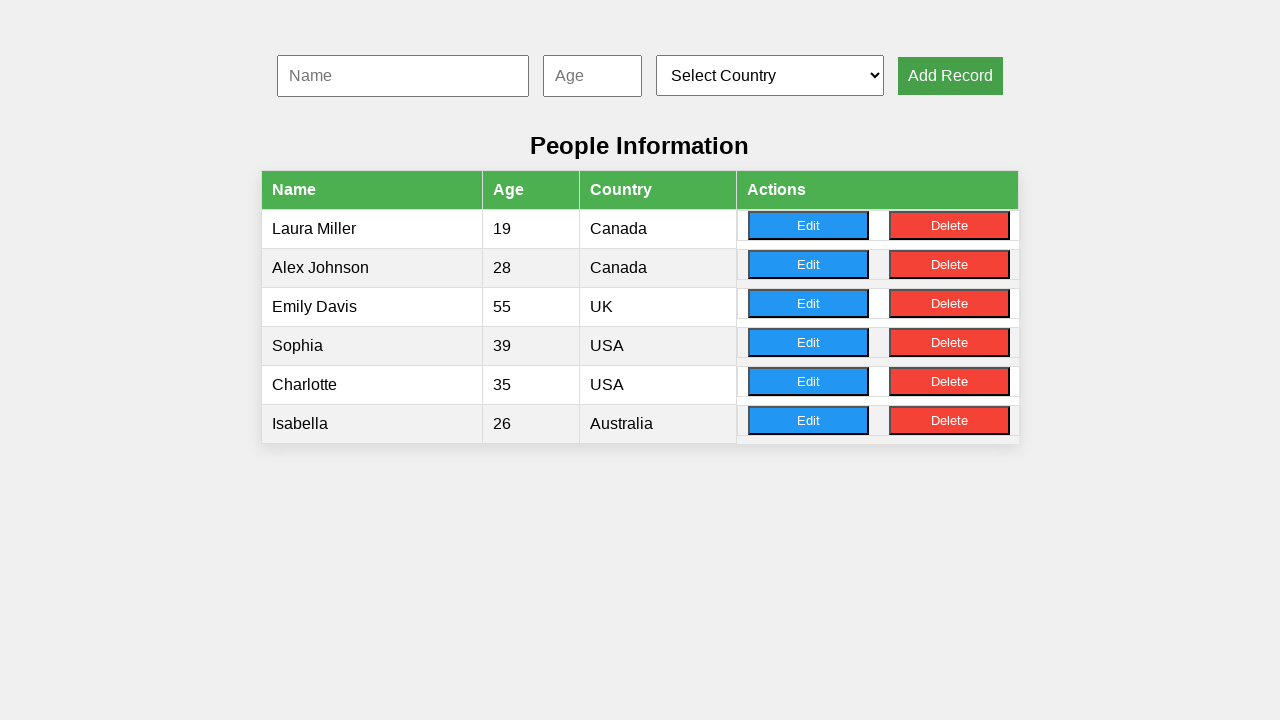

Filled name input with 'Emma' for record 4 on #nameInput
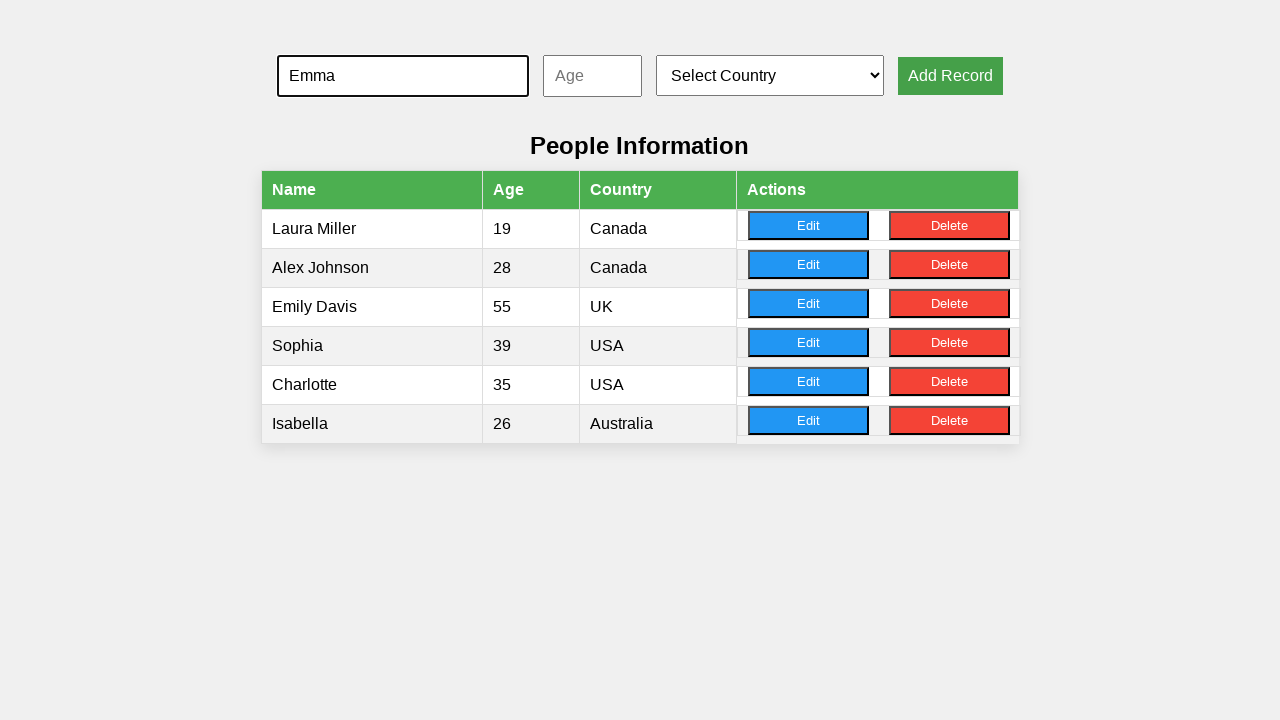

Filled age input with '29' for record 4 on #ageInput
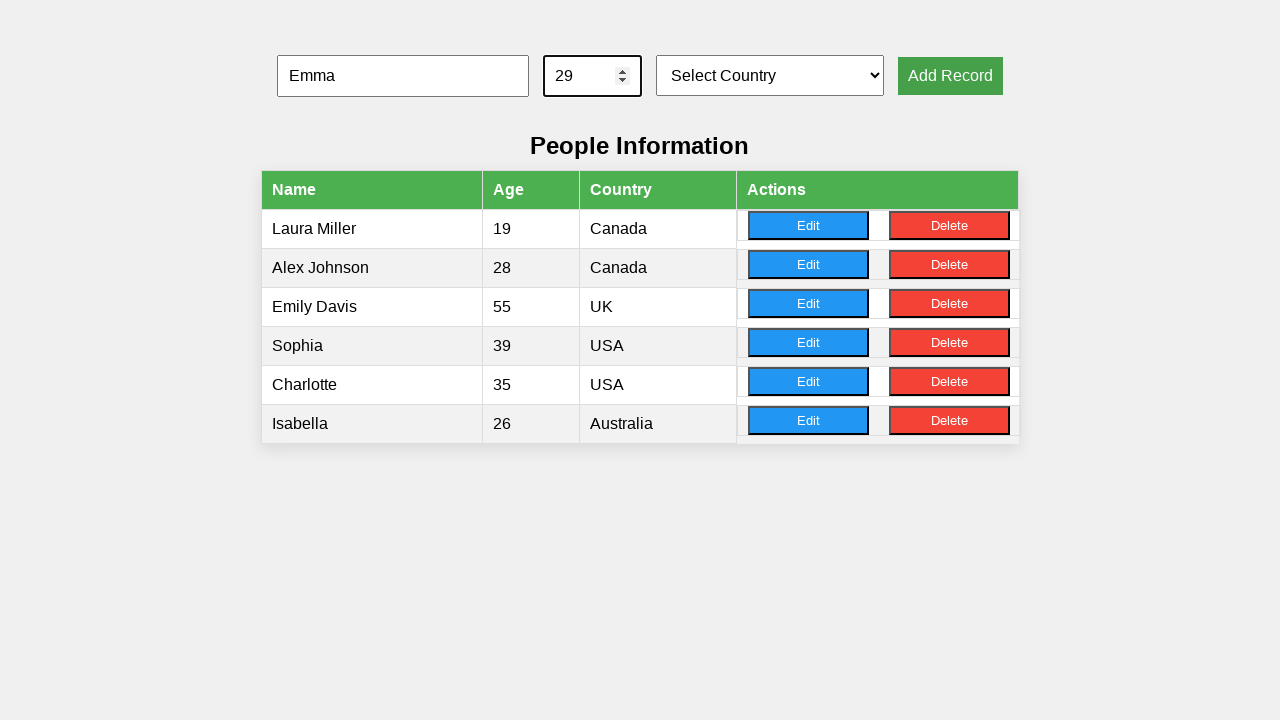

Selected country at index 2 for record 4 on #countrySelect
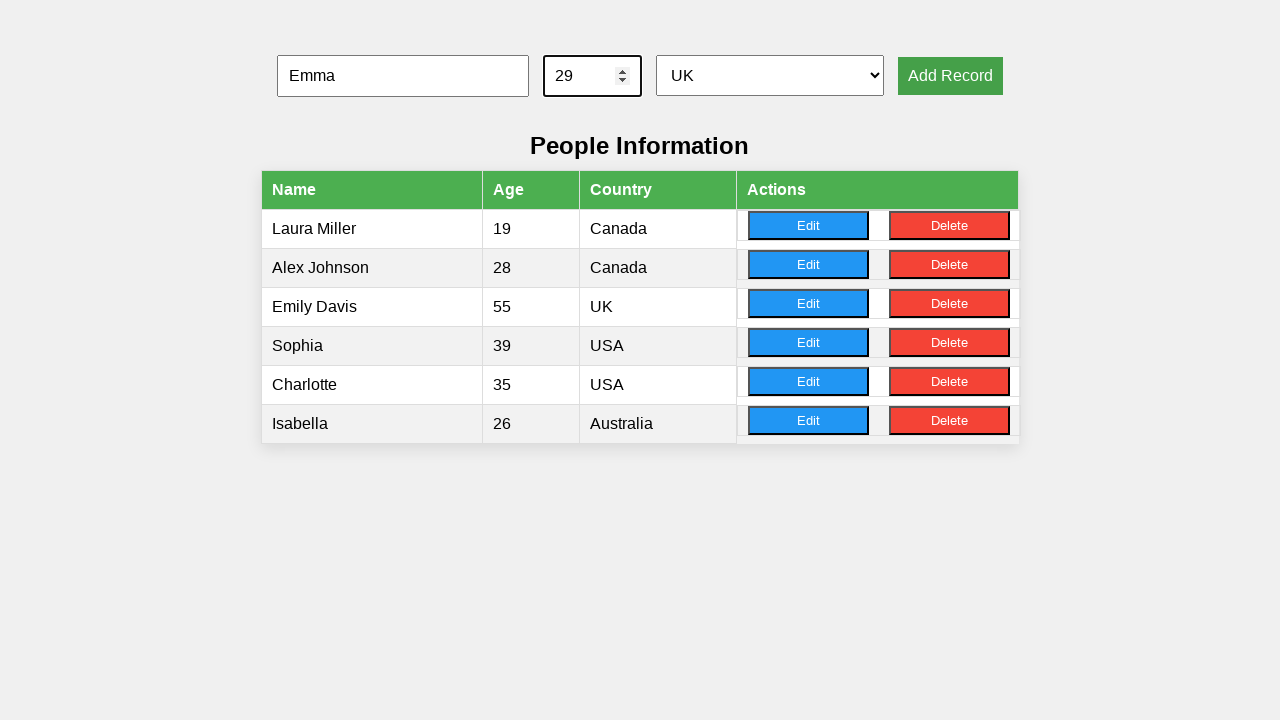

Clicked Add Record button for record 4 at (950, 76) on xpath=//button[text()='Add Record']
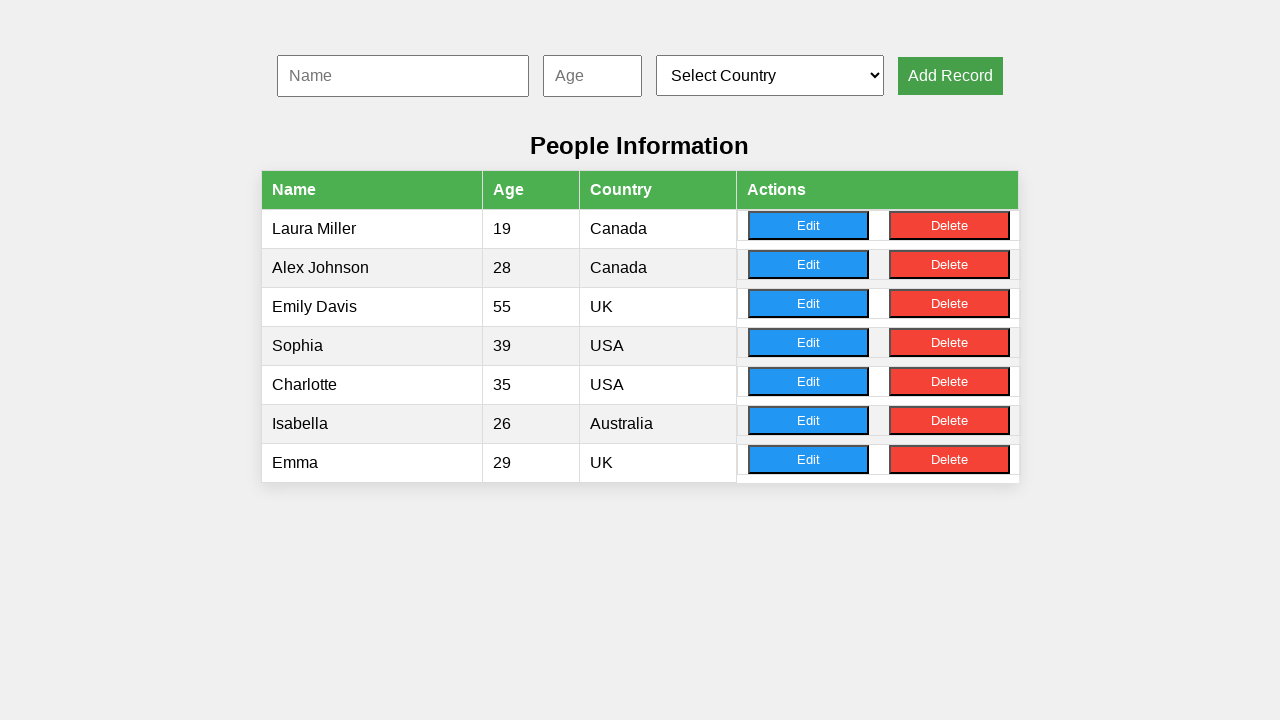

Filled name input with 'William' for record 5 on #nameInput
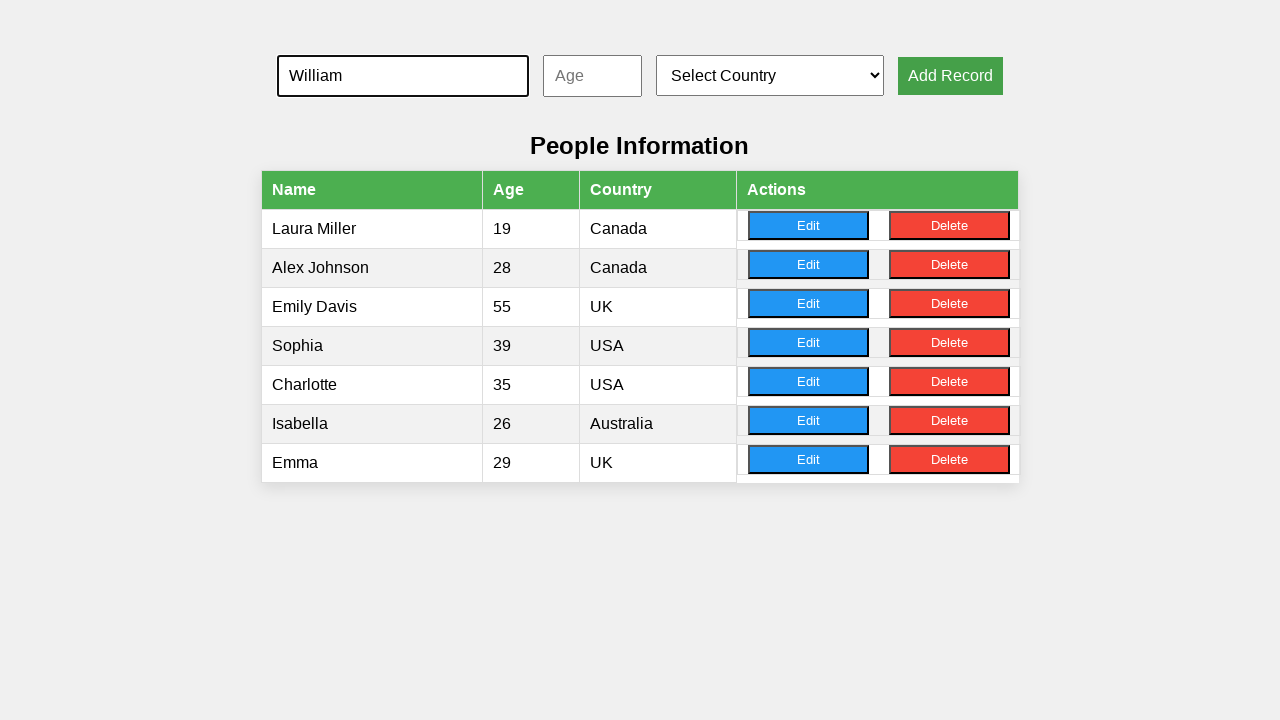

Filled age input with '18' for record 5 on #ageInput
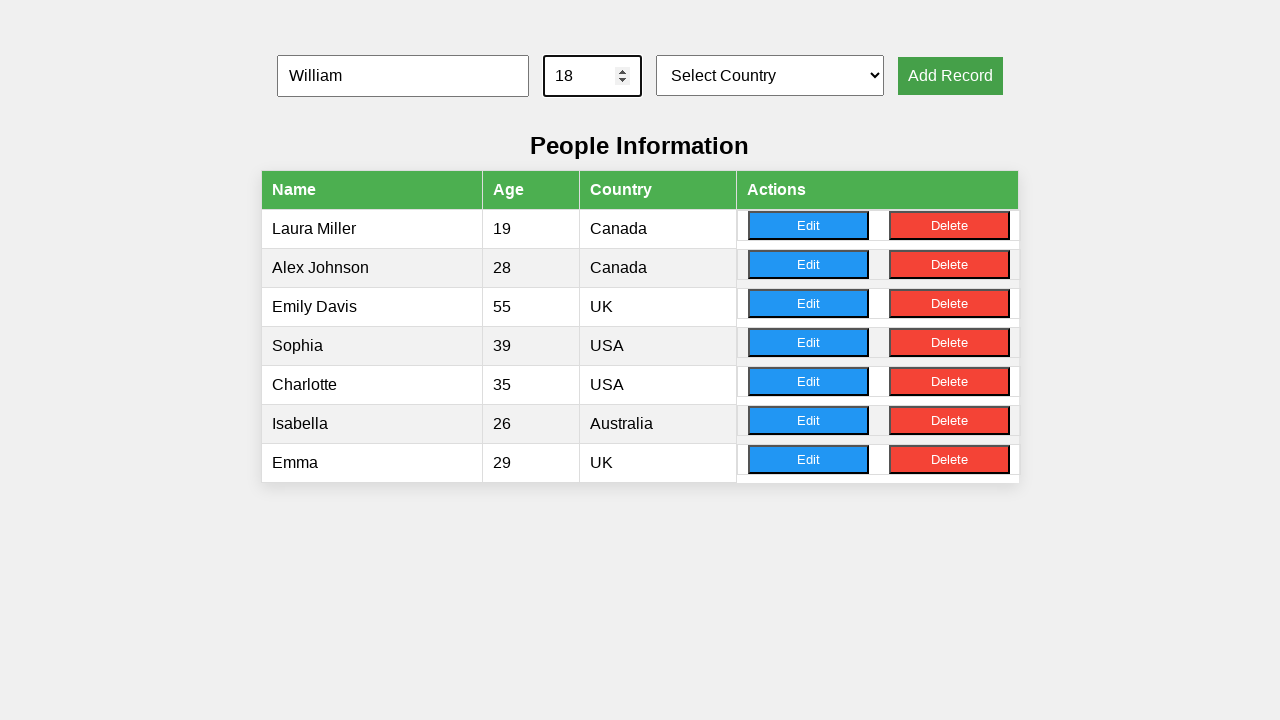

Selected country at index 3 for record 5 on #countrySelect
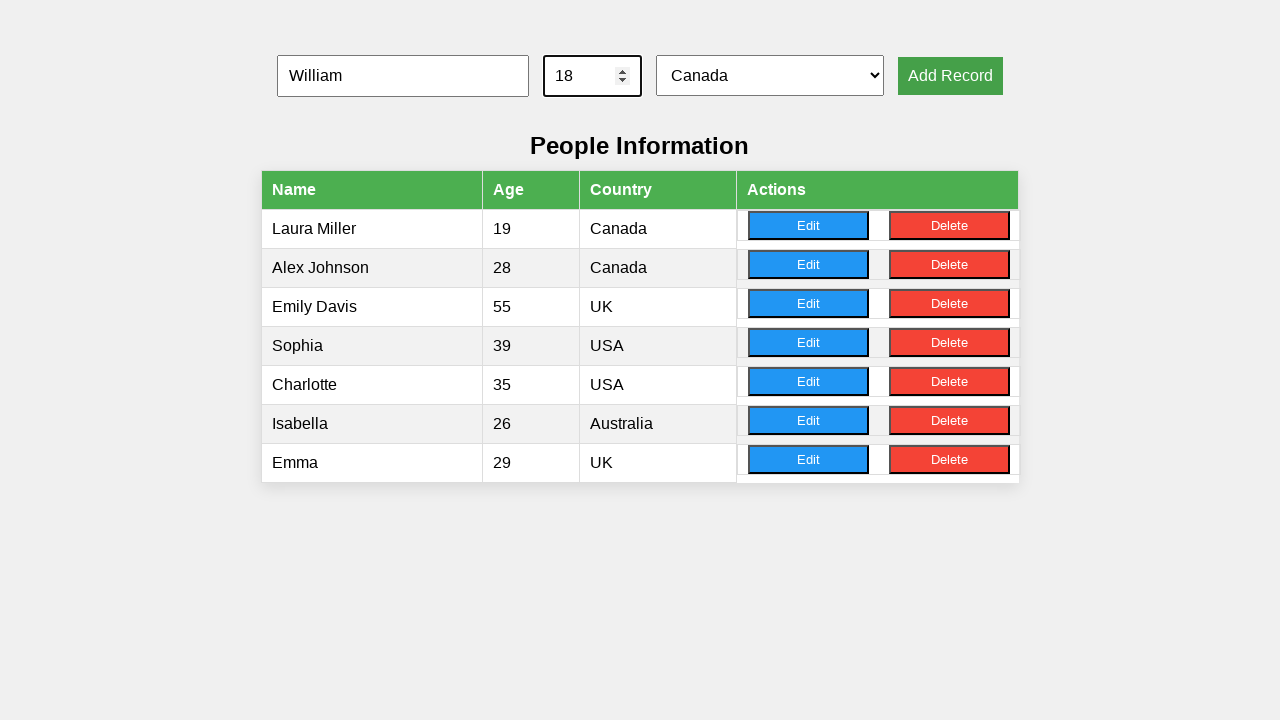

Clicked Add Record button for record 5 at (950, 76) on xpath=//button[text()='Add Record']
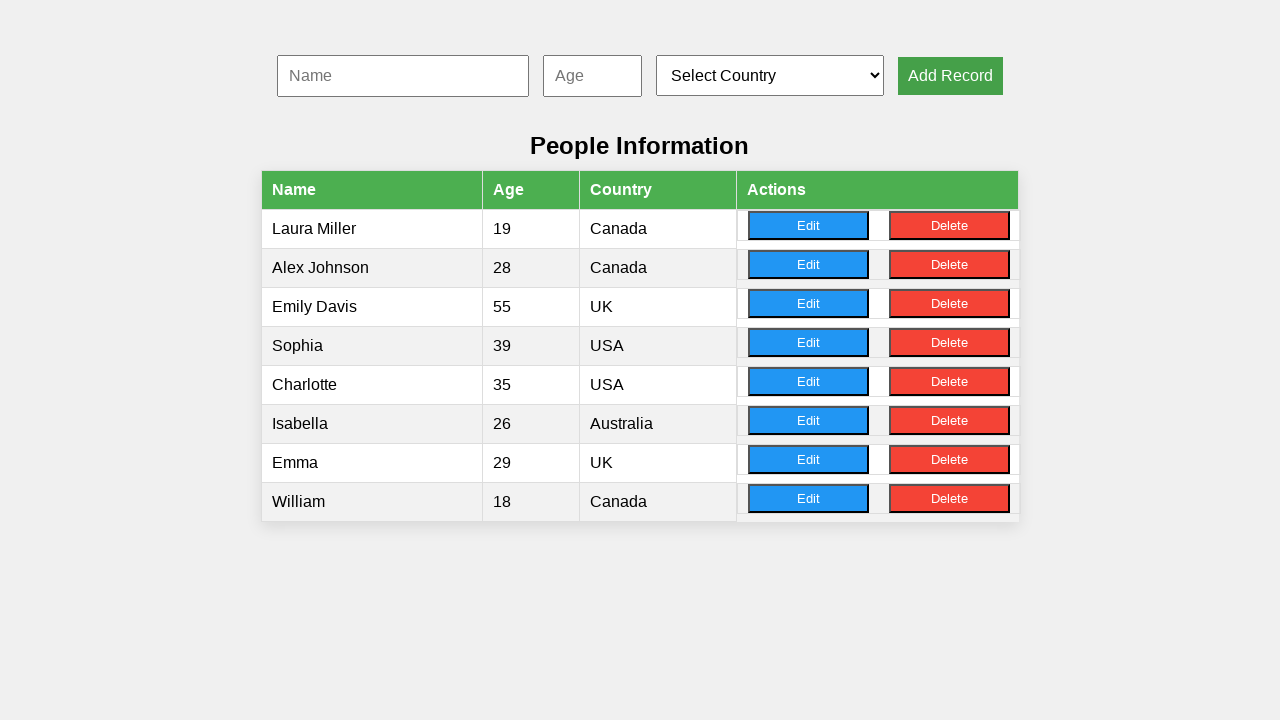

Filled name input with 'James' for record 6 on #nameInput
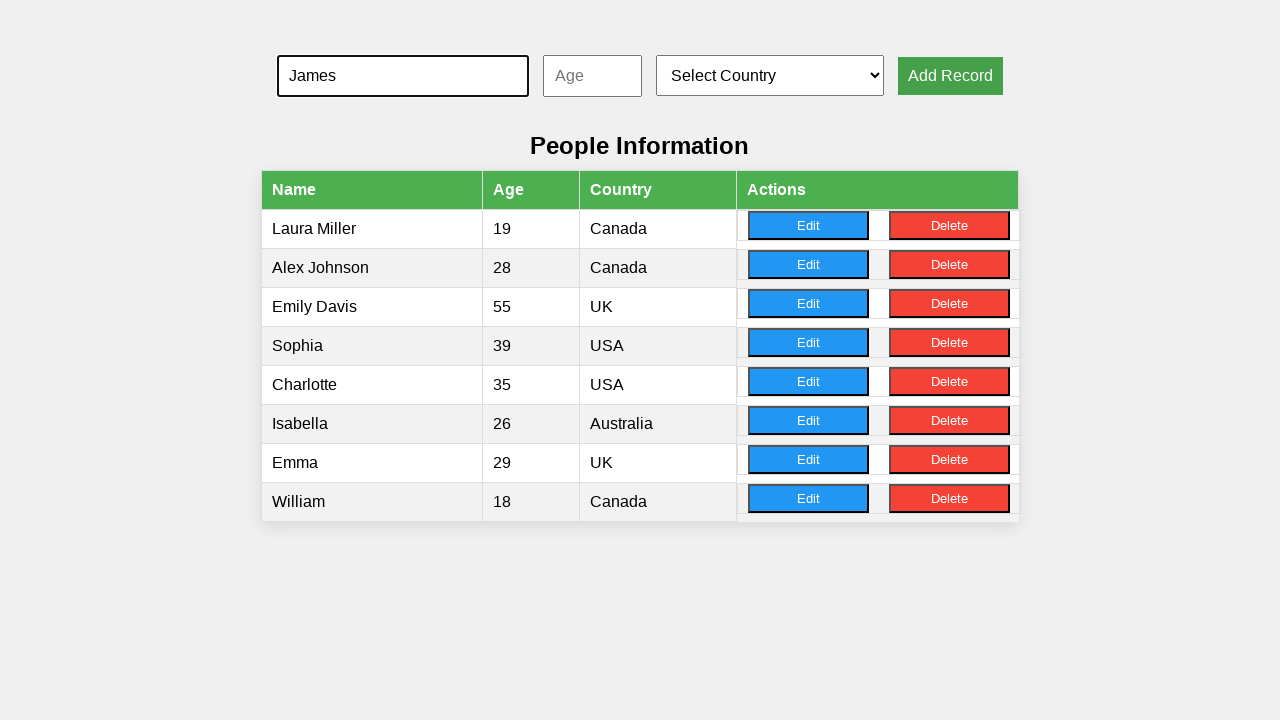

Filled age input with '49' for record 6 on #ageInput
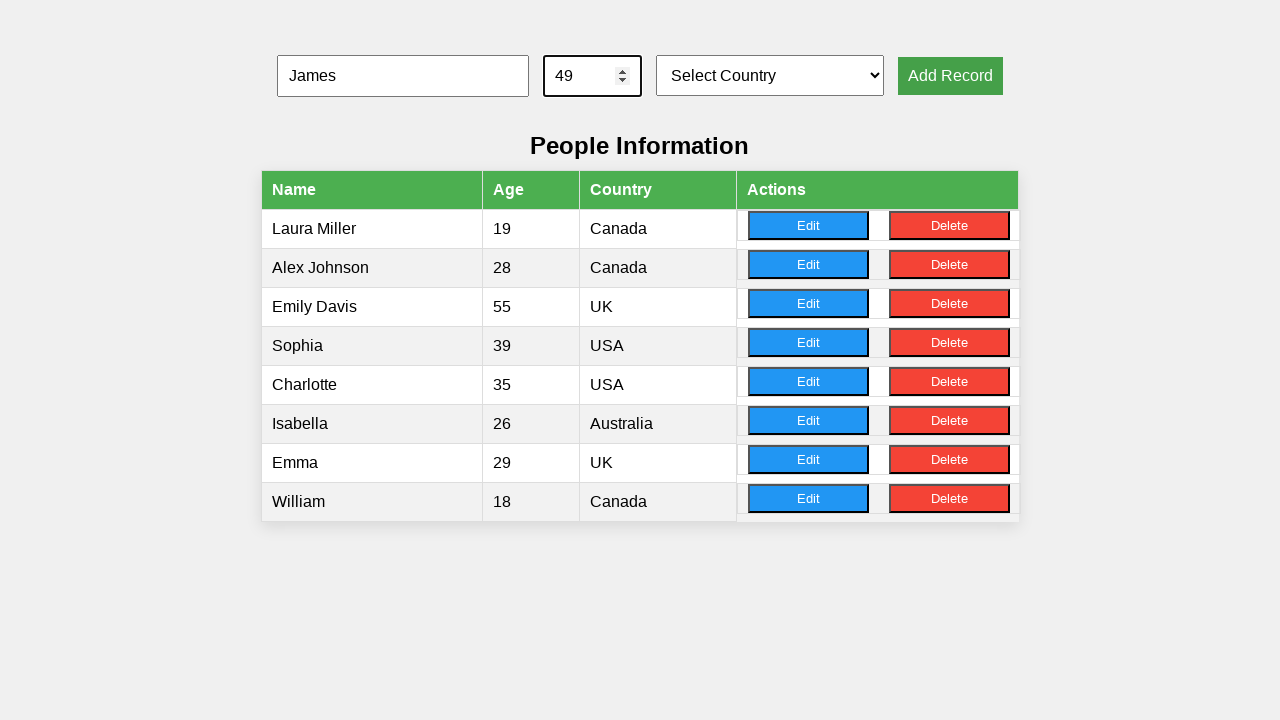

Selected country at index 4 for record 6 on #countrySelect
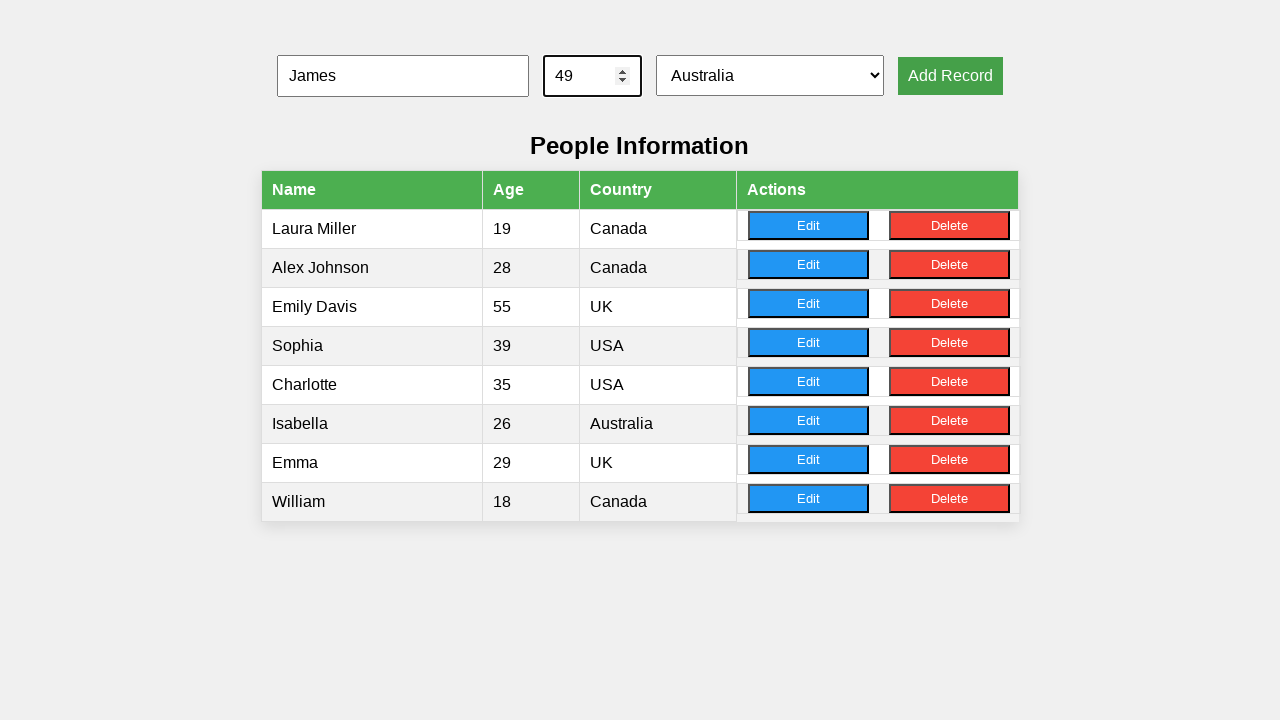

Clicked Add Record button for record 6 at (950, 76) on xpath=//button[text()='Add Record']
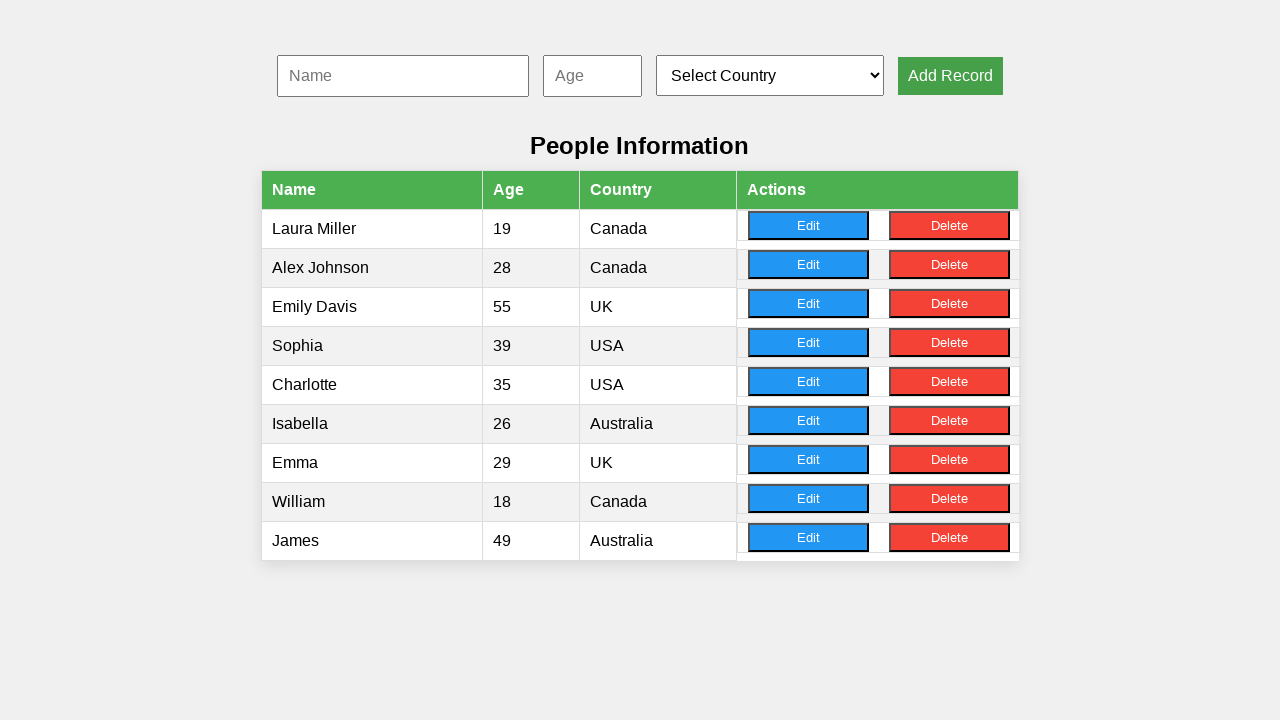

Filled name input with 'Olivia' for record 7 on #nameInput
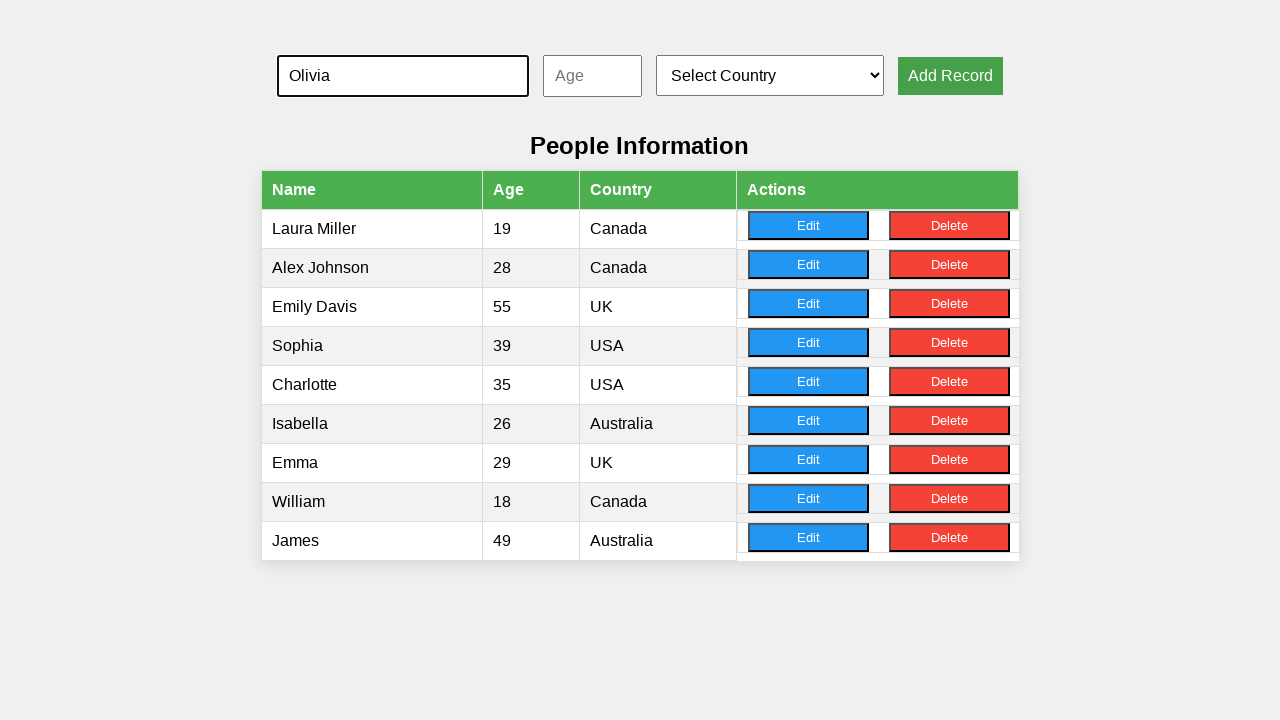

Filled age input with '47' for record 7 on #ageInput
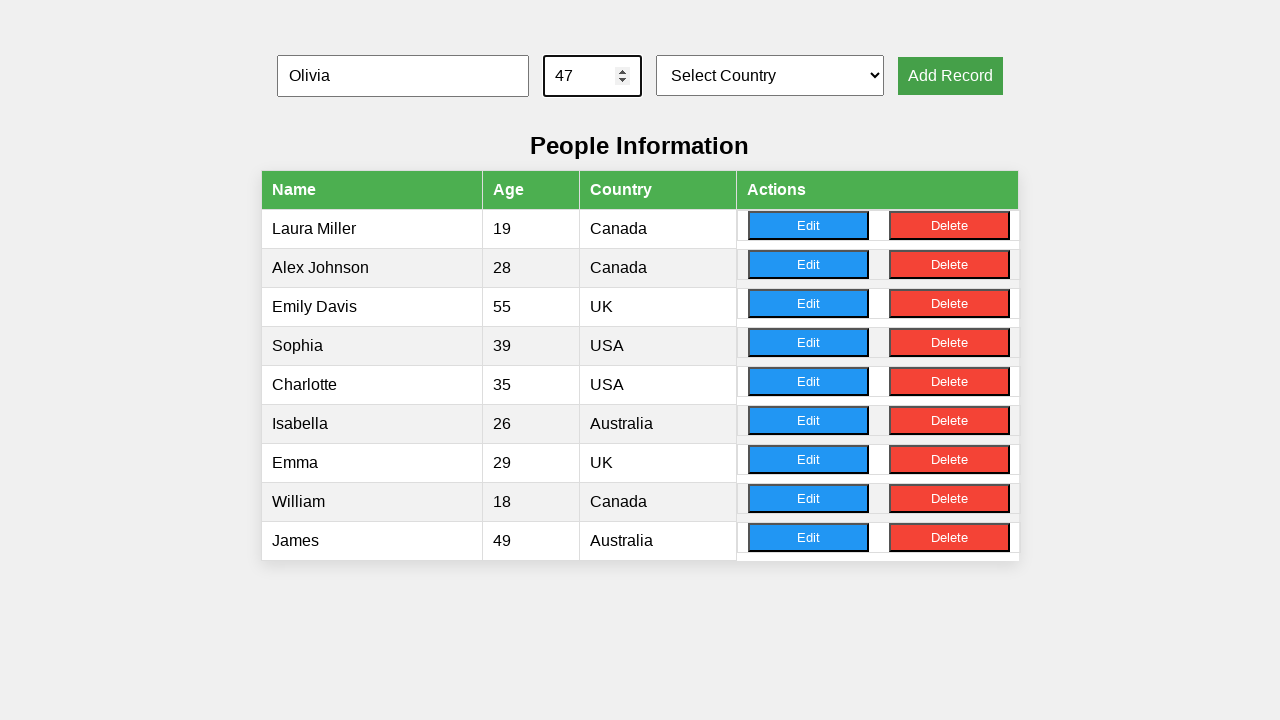

Selected country at index 4 for record 7 on #countrySelect
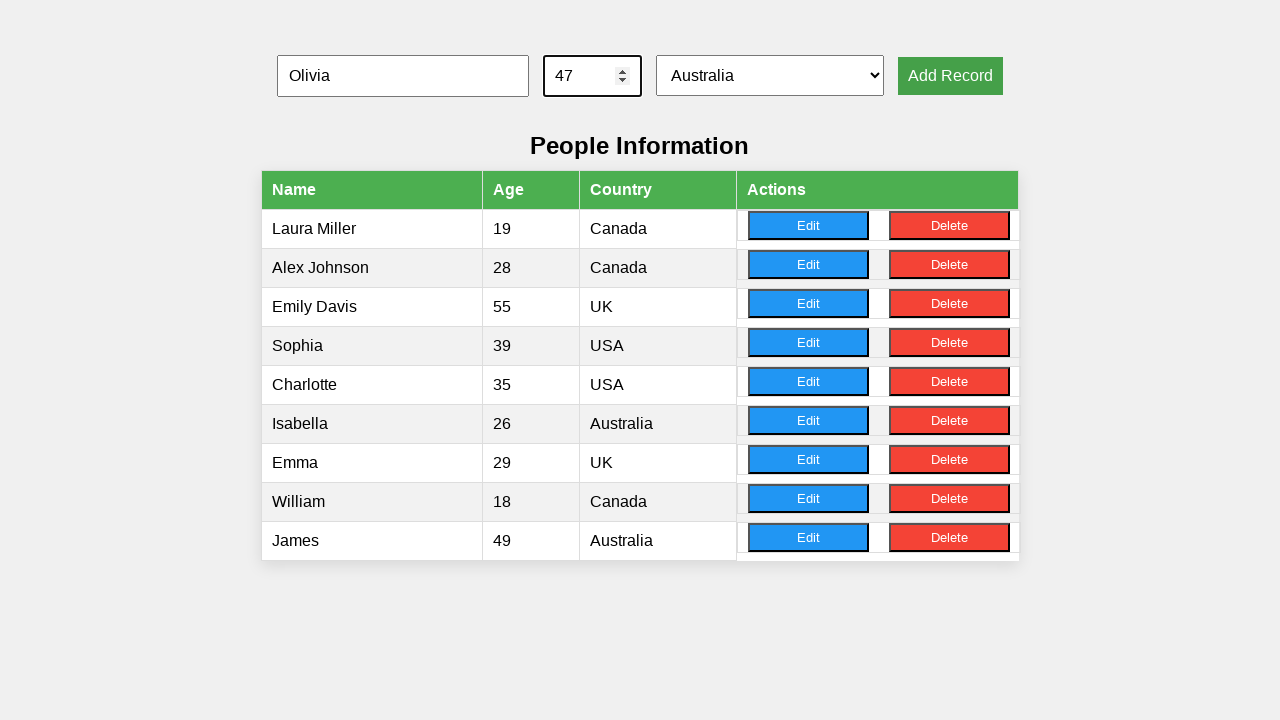

Clicked Add Record button for record 7 at (950, 76) on xpath=//button[text()='Add Record']
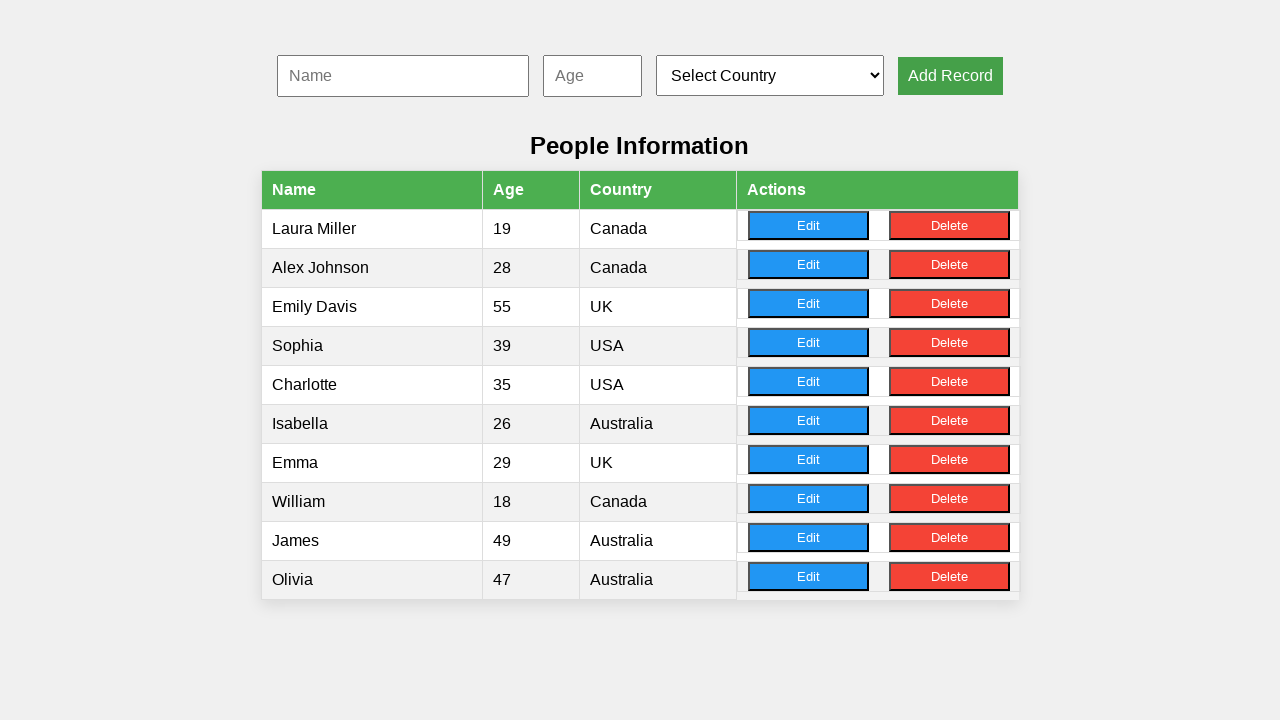

Filled name input with 'Benjamin' for record 8 on #nameInput
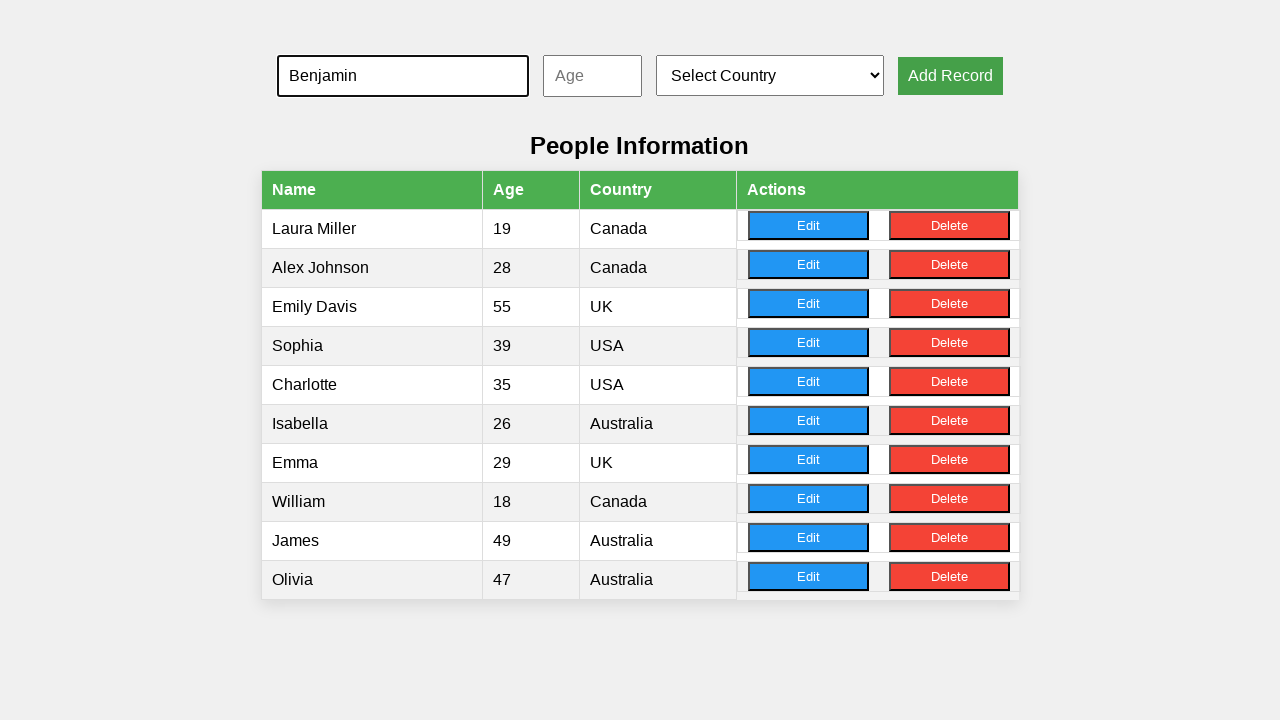

Filled age input with '28' for record 8 on #ageInput
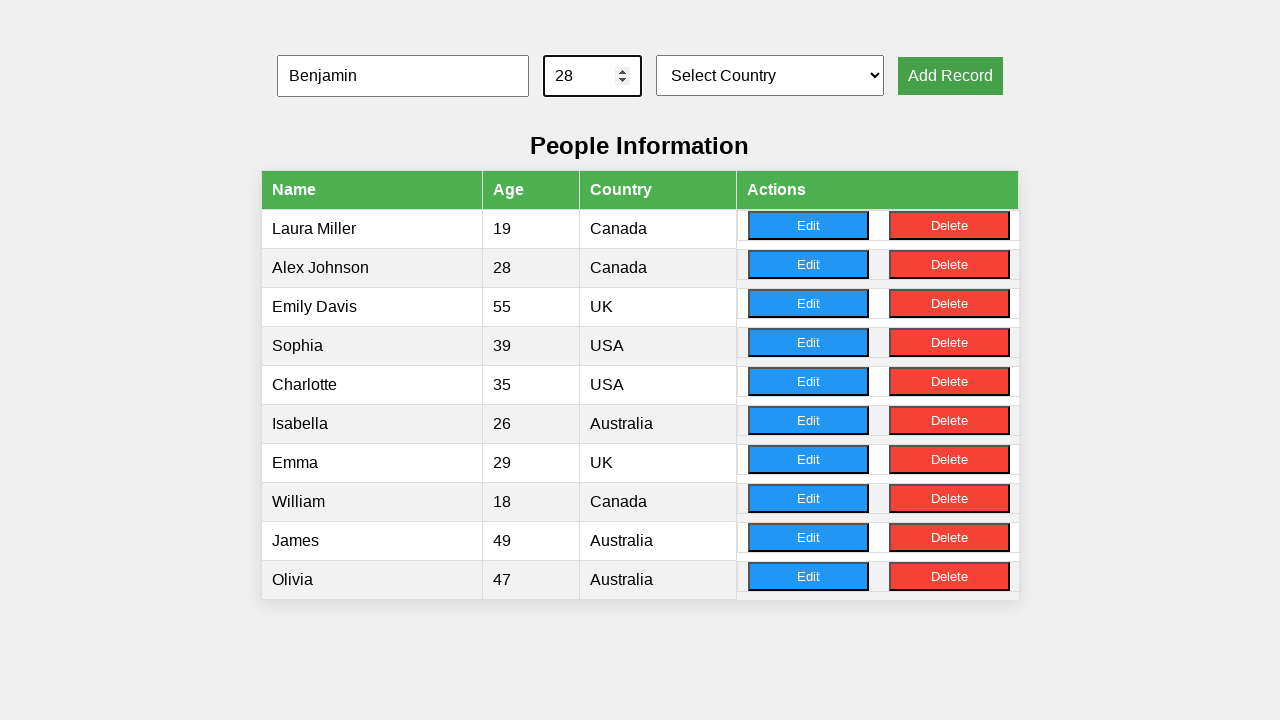

Selected country at index 4 for record 8 on #countrySelect
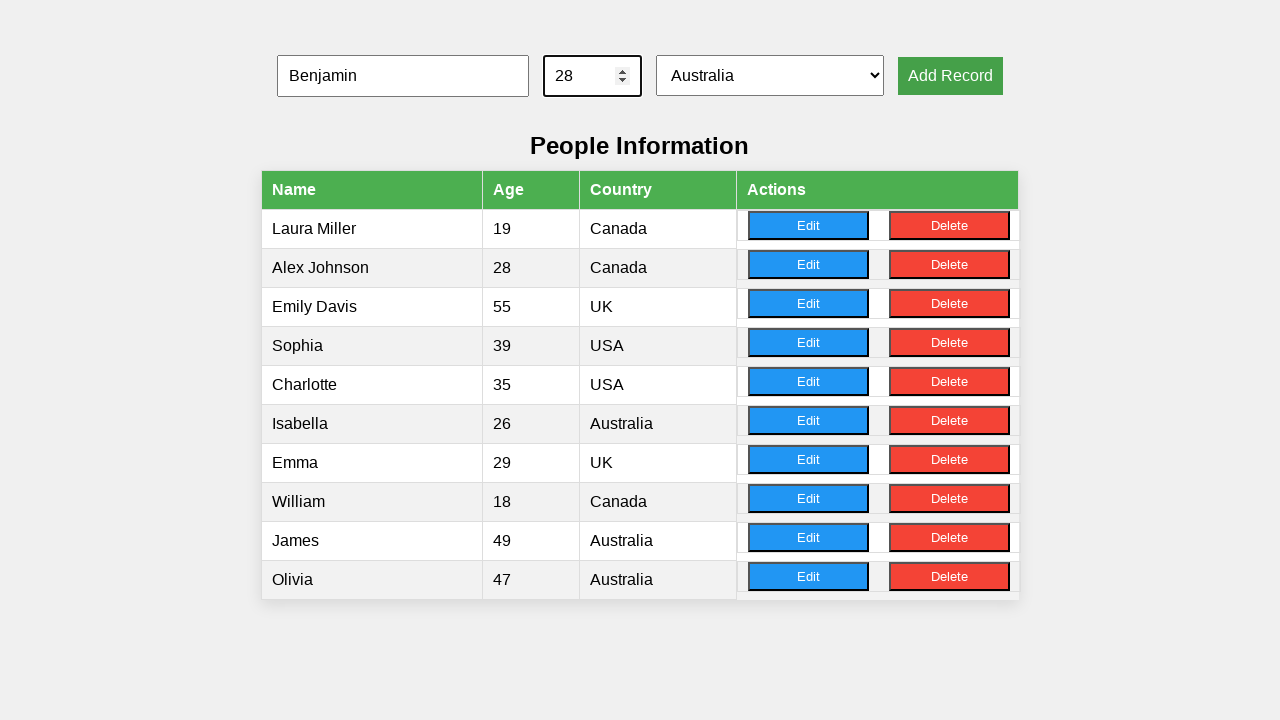

Clicked Add Record button for record 8 at (950, 76) on xpath=//button[text()='Add Record']
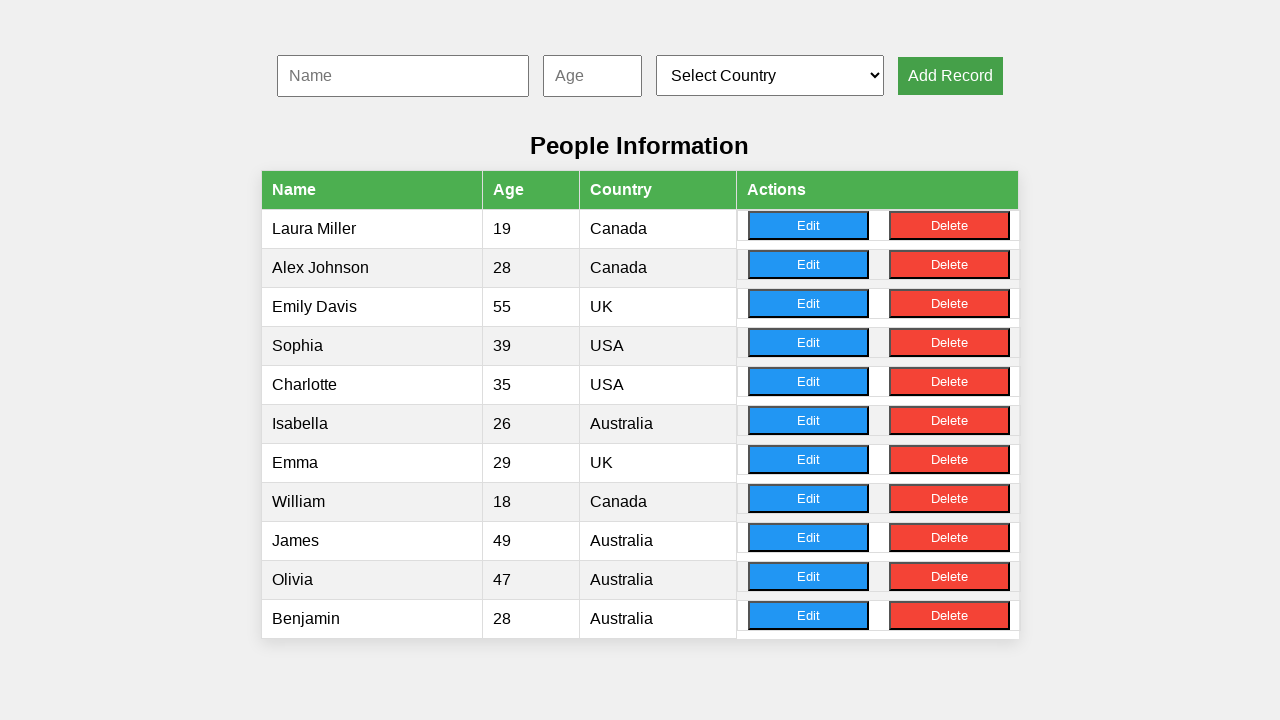

Filled name input with 'Michael' for record 9 on #nameInput
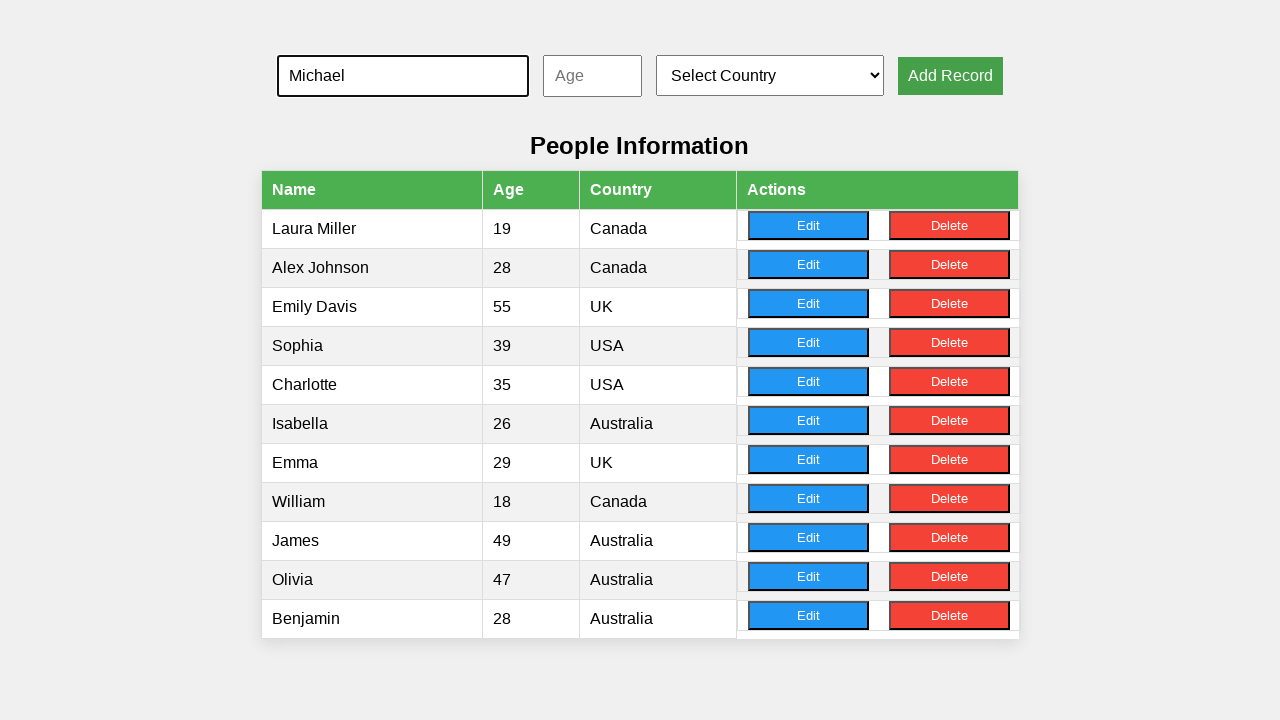

Filled age input with '43' for record 9 on #ageInput
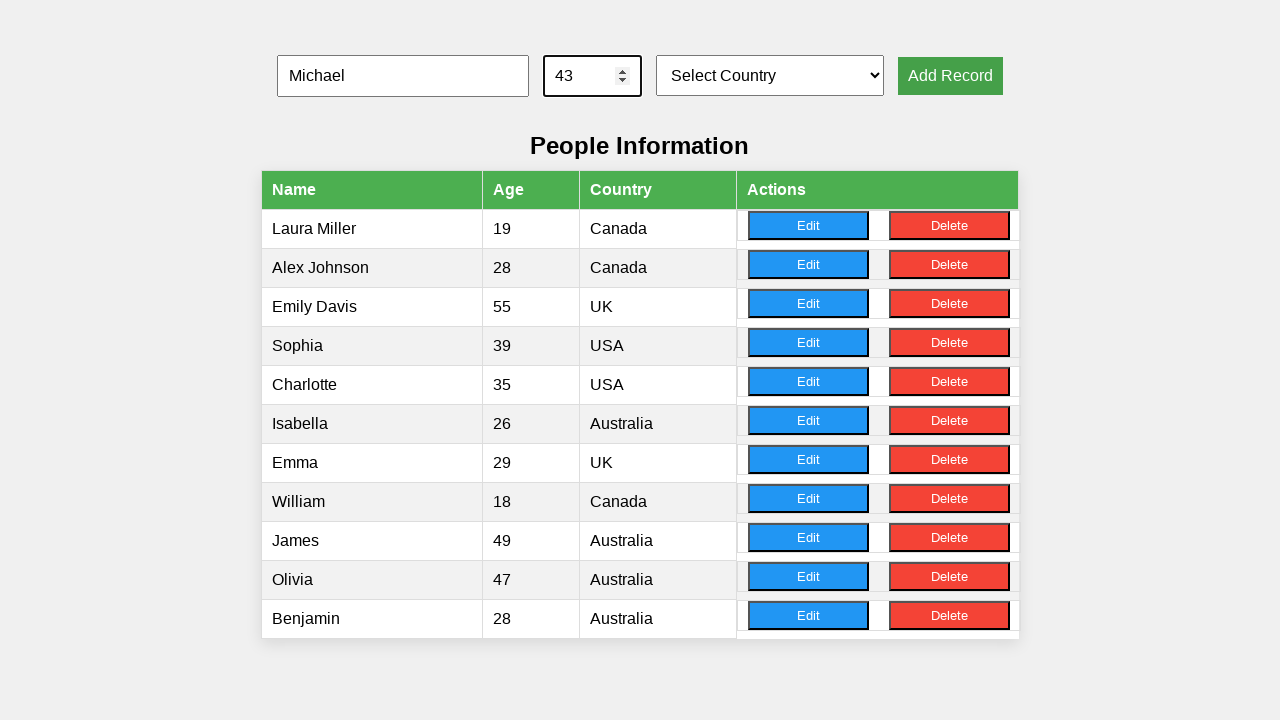

Selected country at index 1 for record 9 on #countrySelect
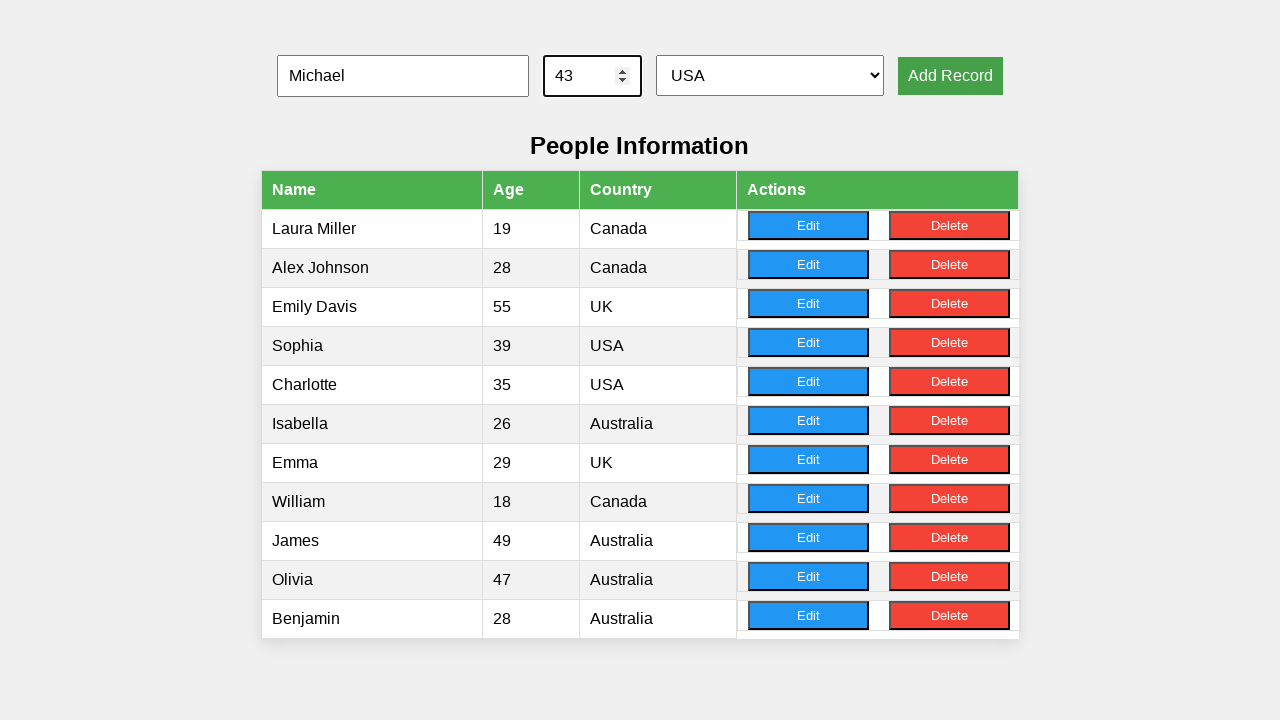

Clicked Add Record button for record 9 at (950, 76) on xpath=//button[text()='Add Record']
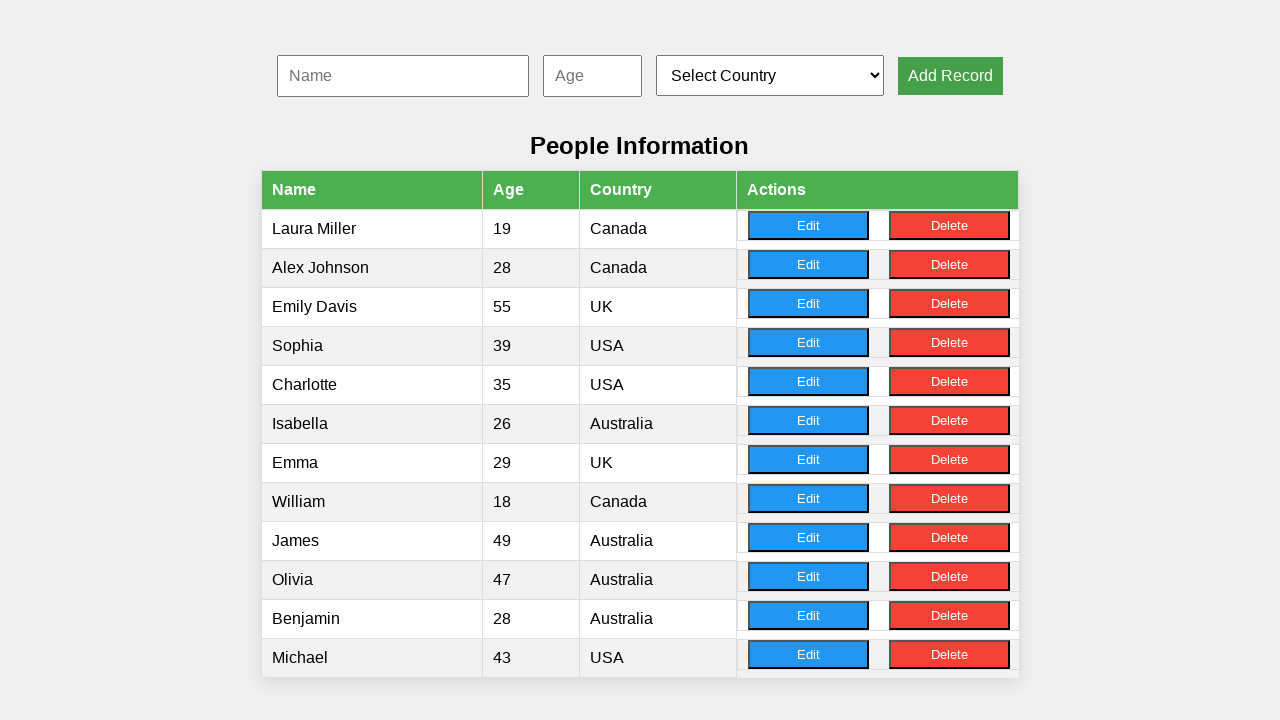

Filled name input with 'Alexander' for record 10 on #nameInput
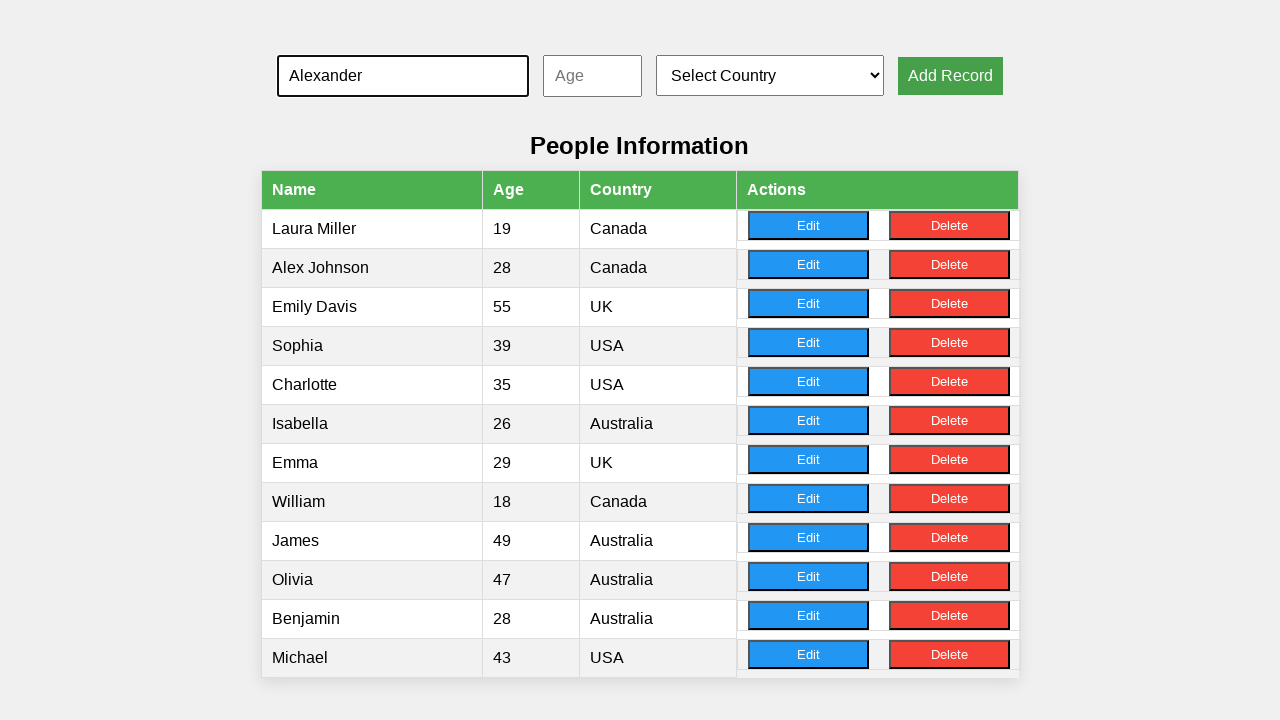

Filled age input with '28' for record 10 on #ageInput
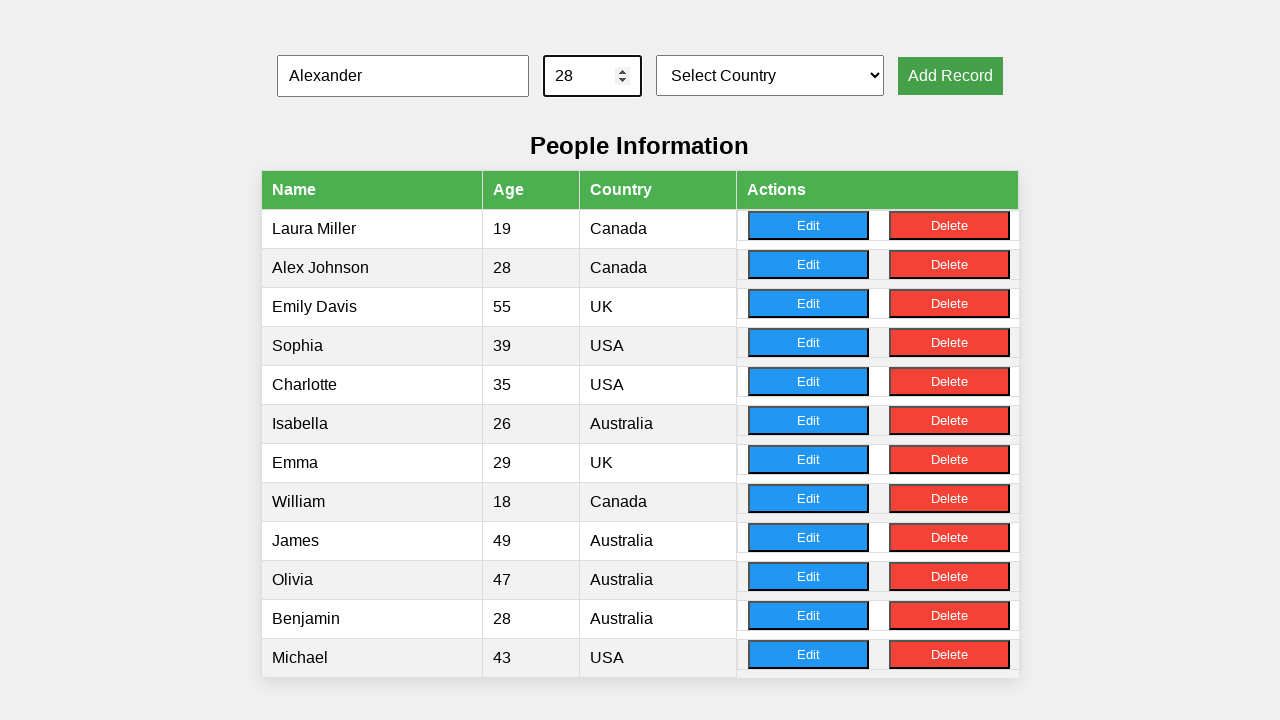

Selected country at index 3 for record 10 on #countrySelect
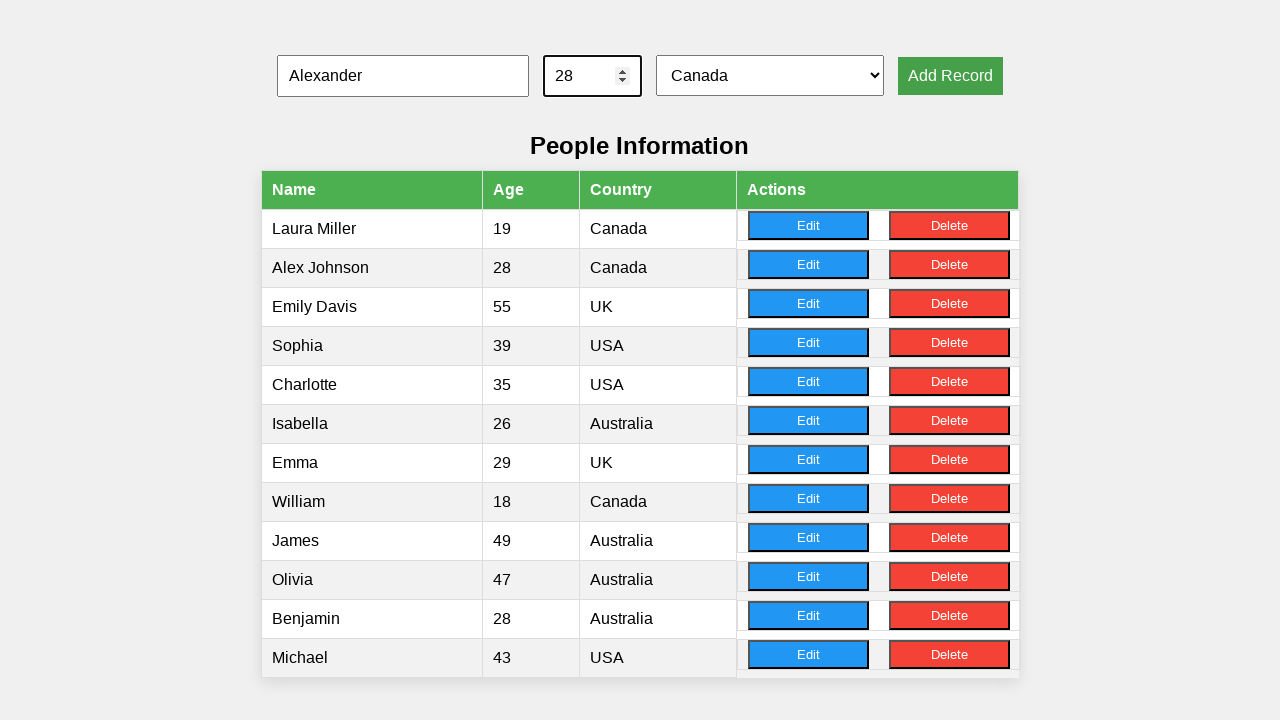

Clicked Add Record button for record 10 at (950, 76) on xpath=//button[text()='Add Record']
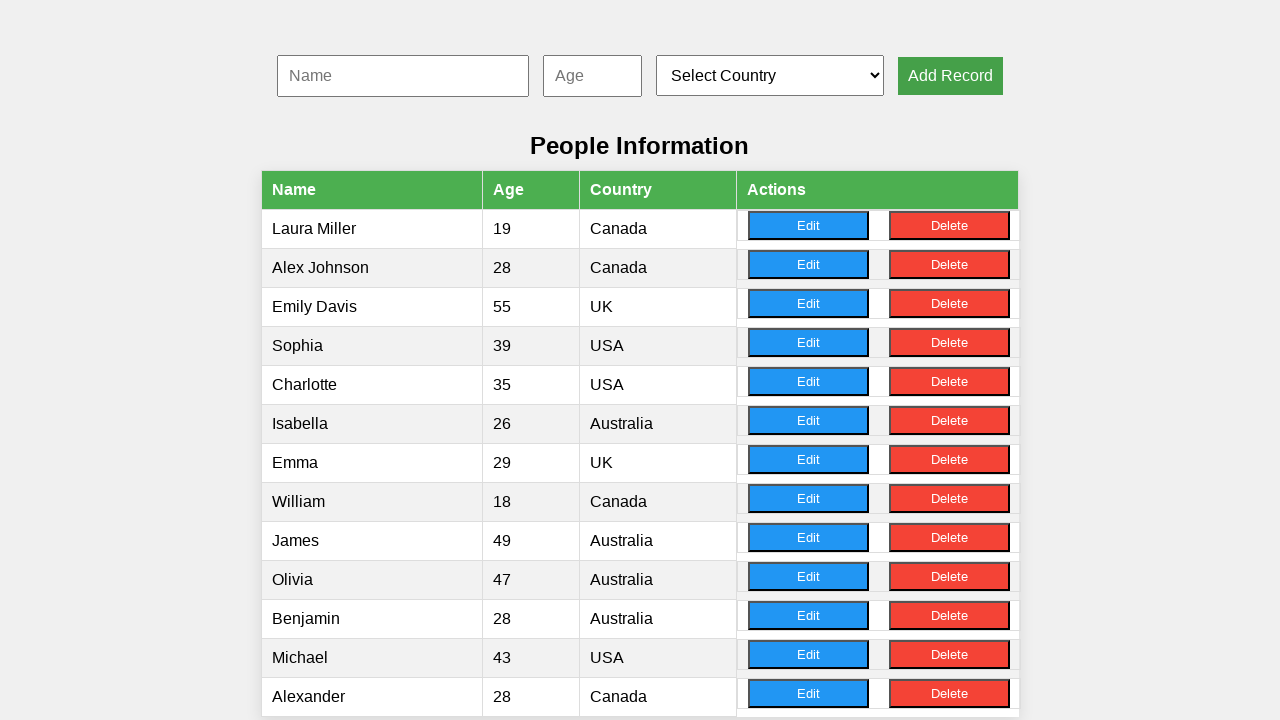

Waited for table to be populated with records
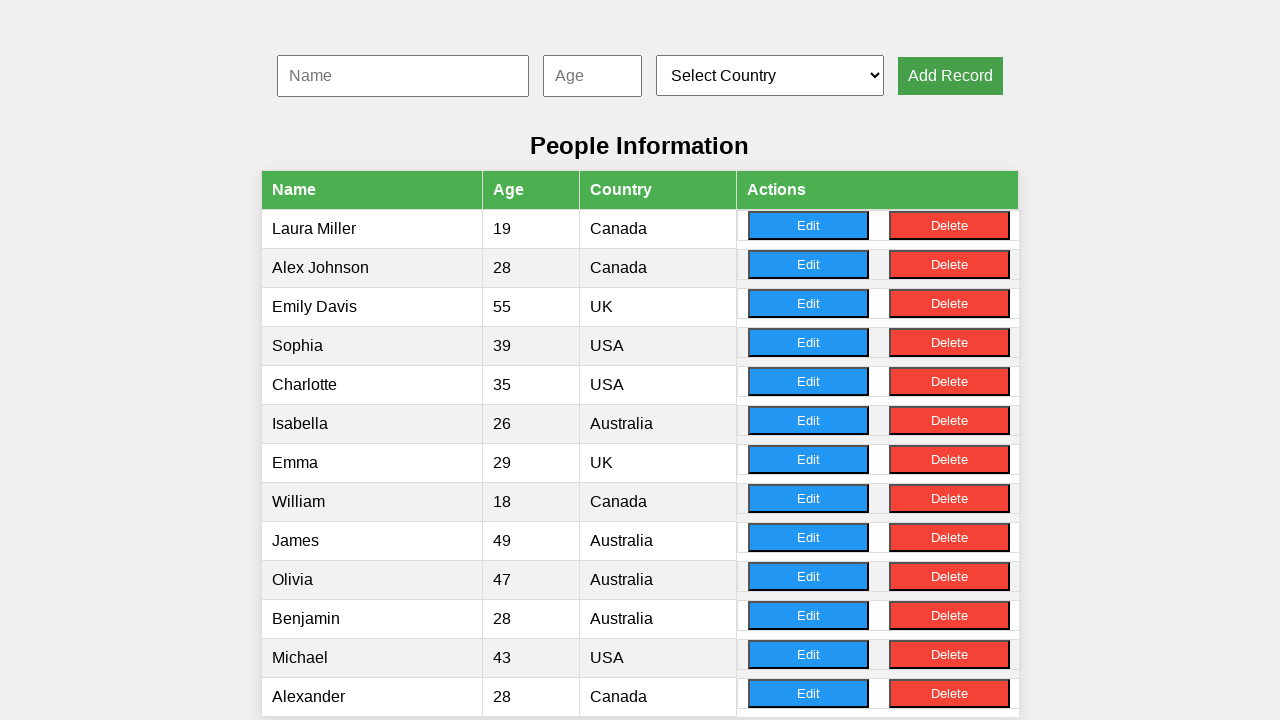

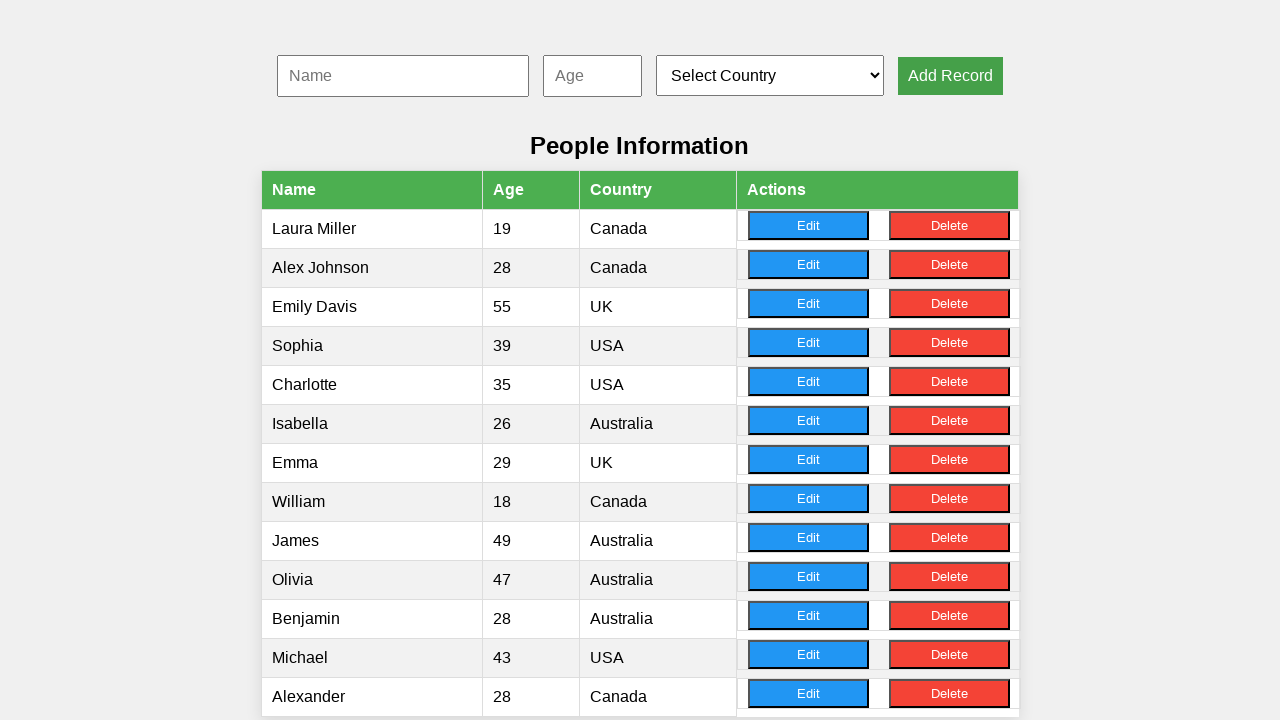